Tests autocomplete functionality by typing "in" and navigating through suggestions using arrow keys until "India" is found

Starting URL: https://www.rahulshettyacademy.com/dropdownsPractise/

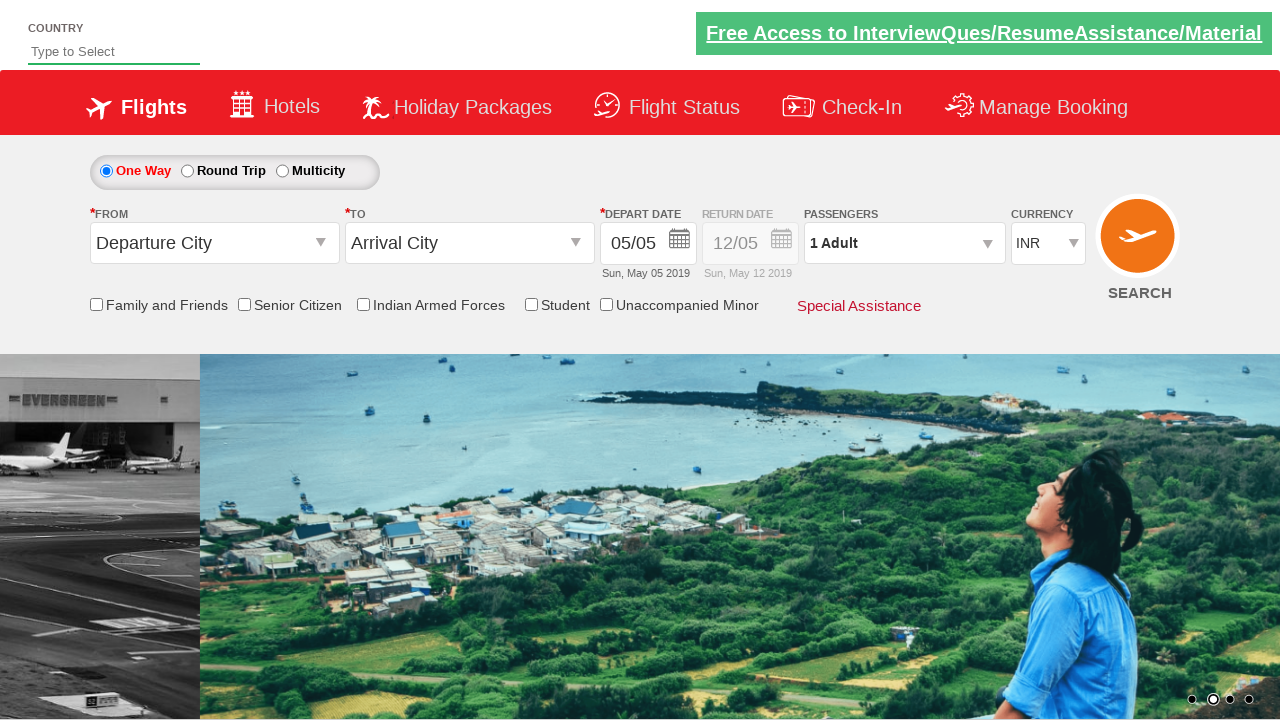

Typed 'in' in the autocomplete field on #autosuggest
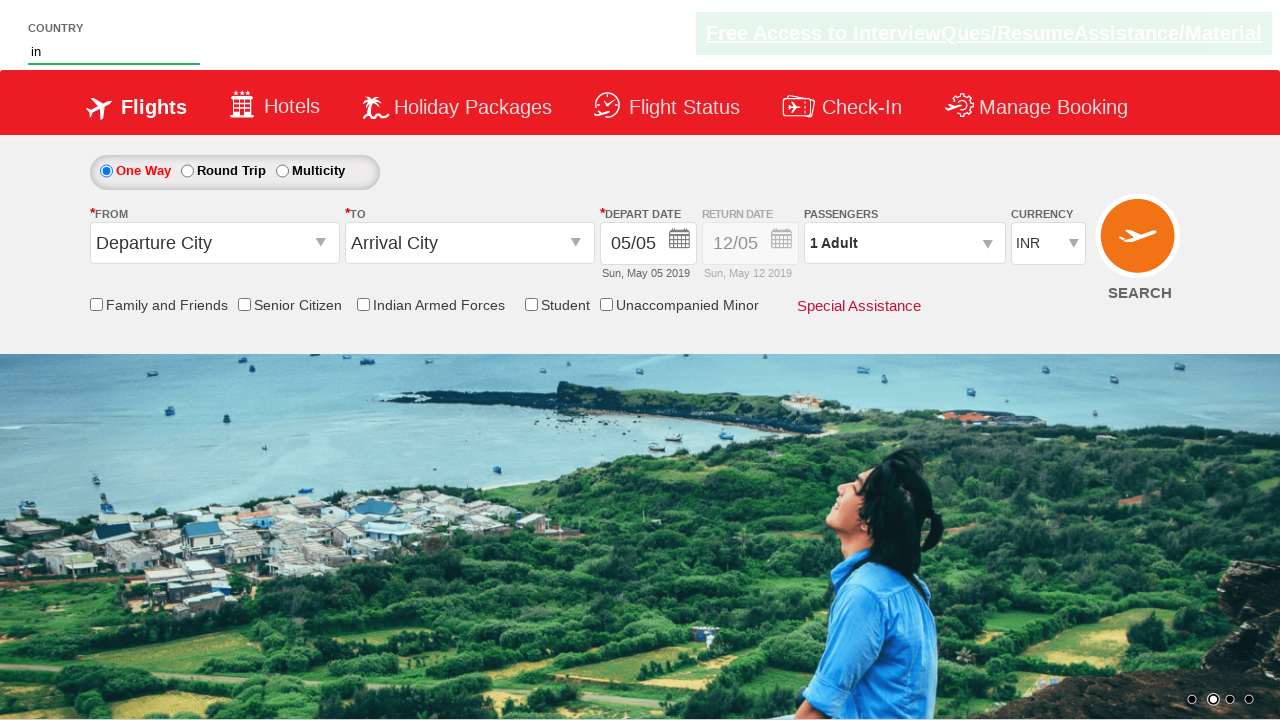

Pressed ArrowDown to navigate to first suggestion on #autosuggest
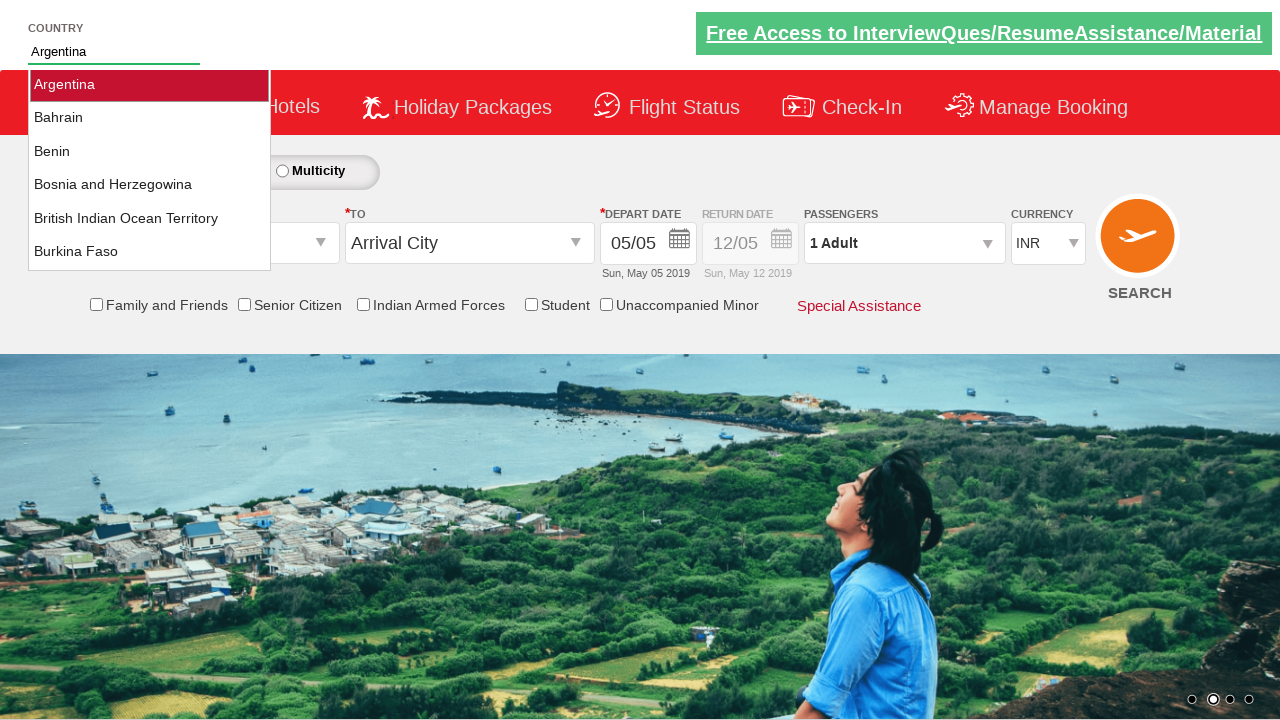

Retrieved current autocomplete value: 'Argentina'
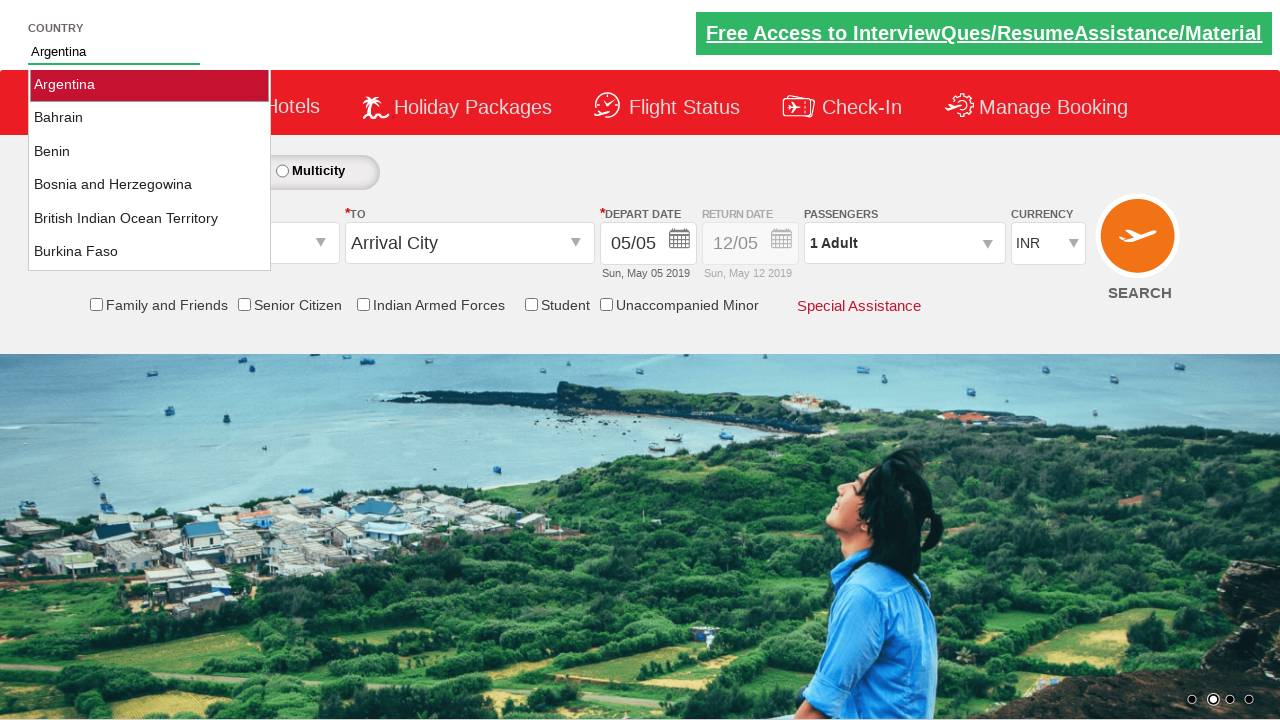

Pressed ArrowDown to navigate to next suggestion on #autosuggest
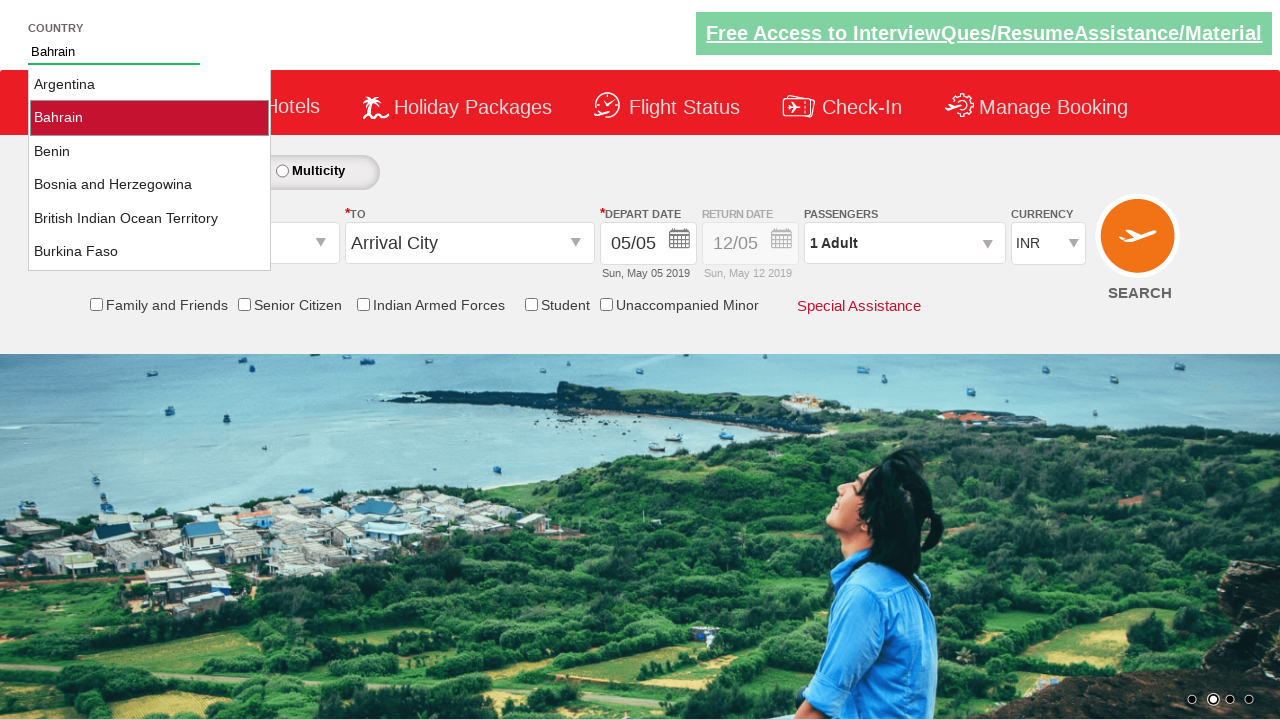

Waited 100ms before next key press
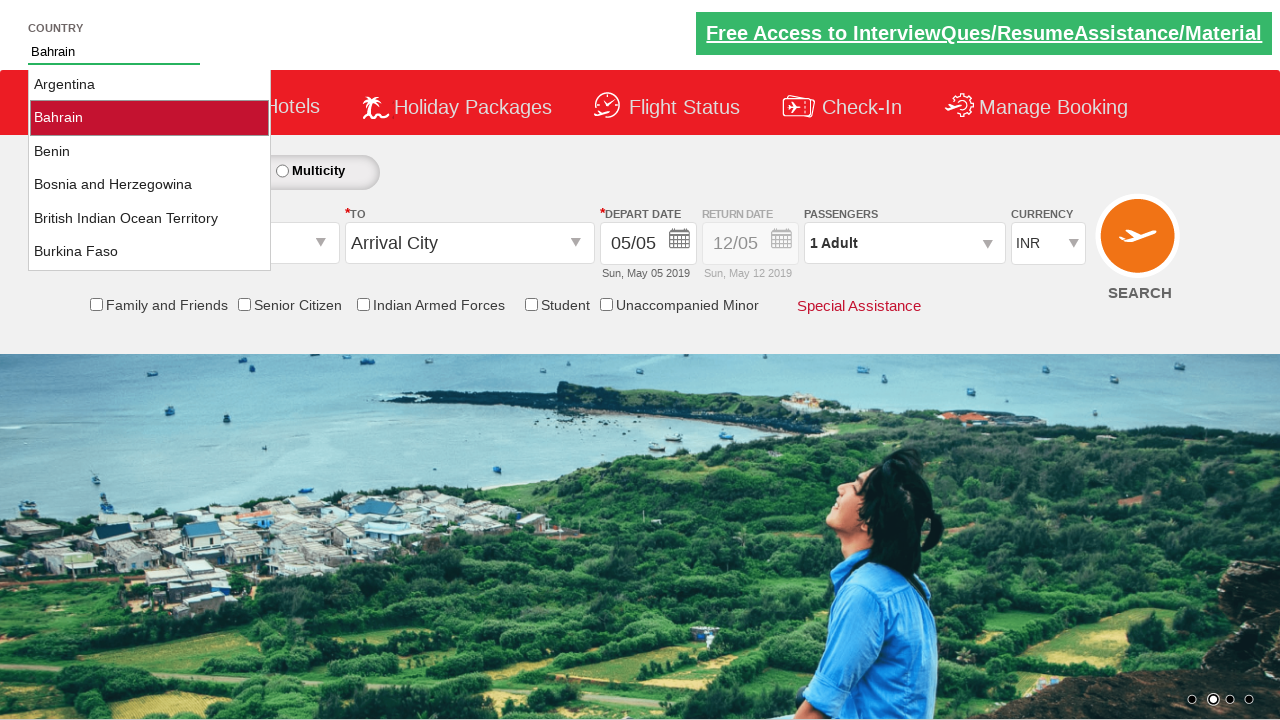

Retrieved current autocomplete value: 'Bahrain'
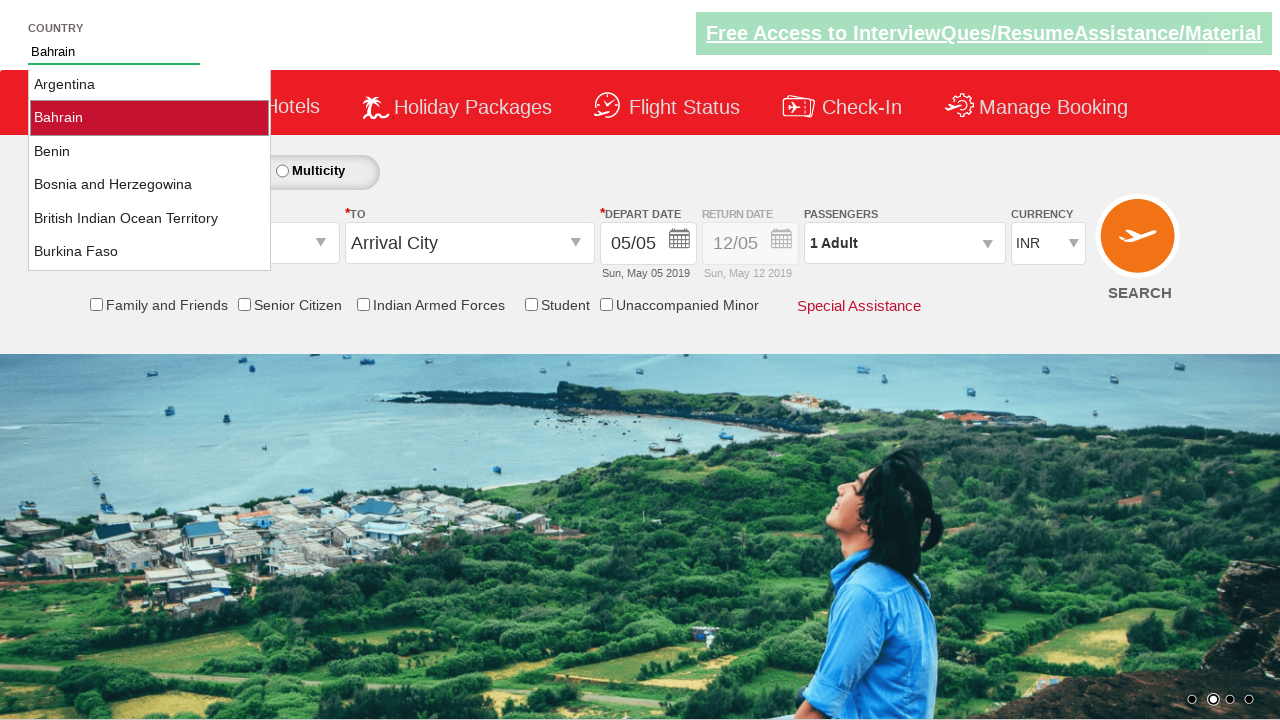

Pressed ArrowDown to navigate to next suggestion on #autosuggest
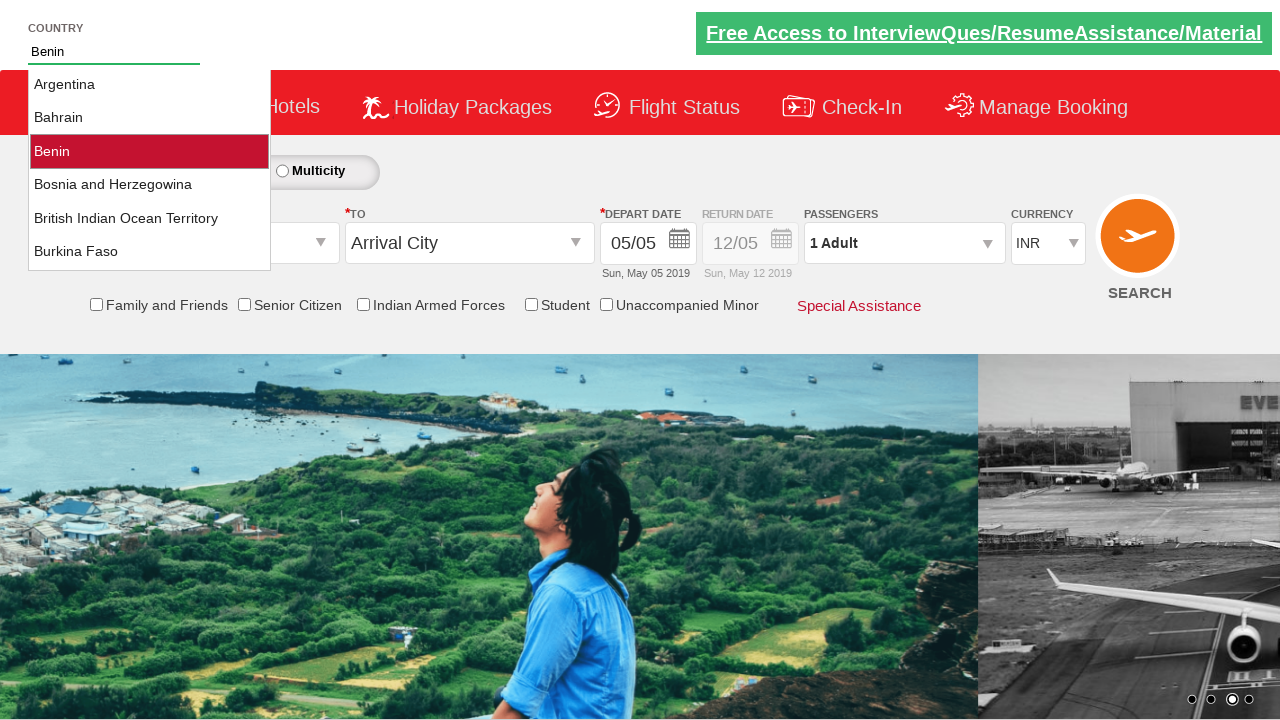

Waited 100ms before next key press
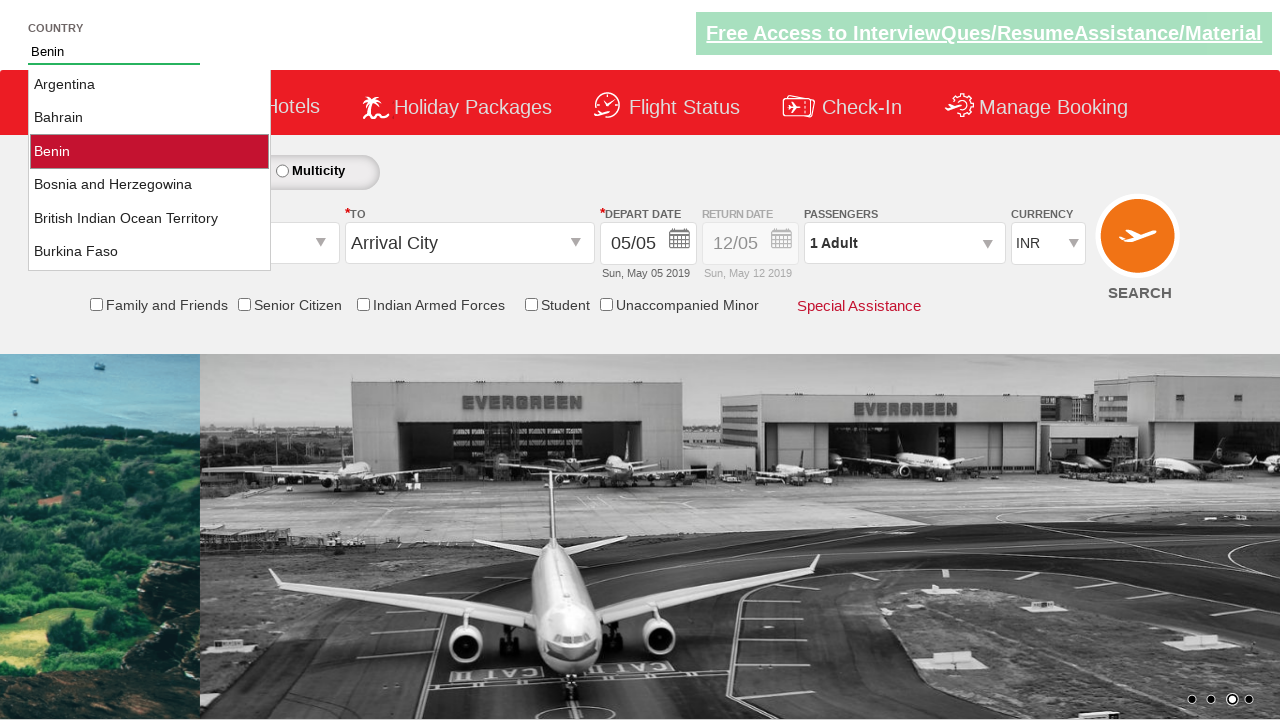

Retrieved current autocomplete value: 'Benin'
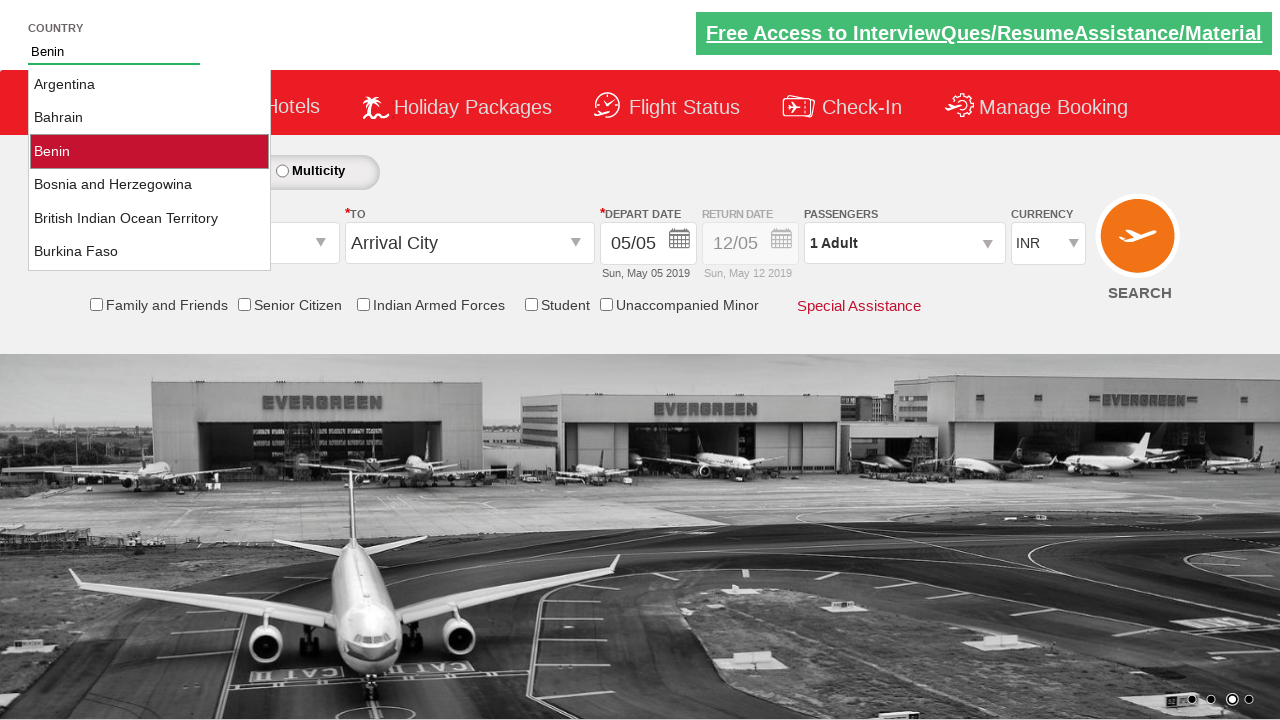

Pressed ArrowDown to navigate to next suggestion on #autosuggest
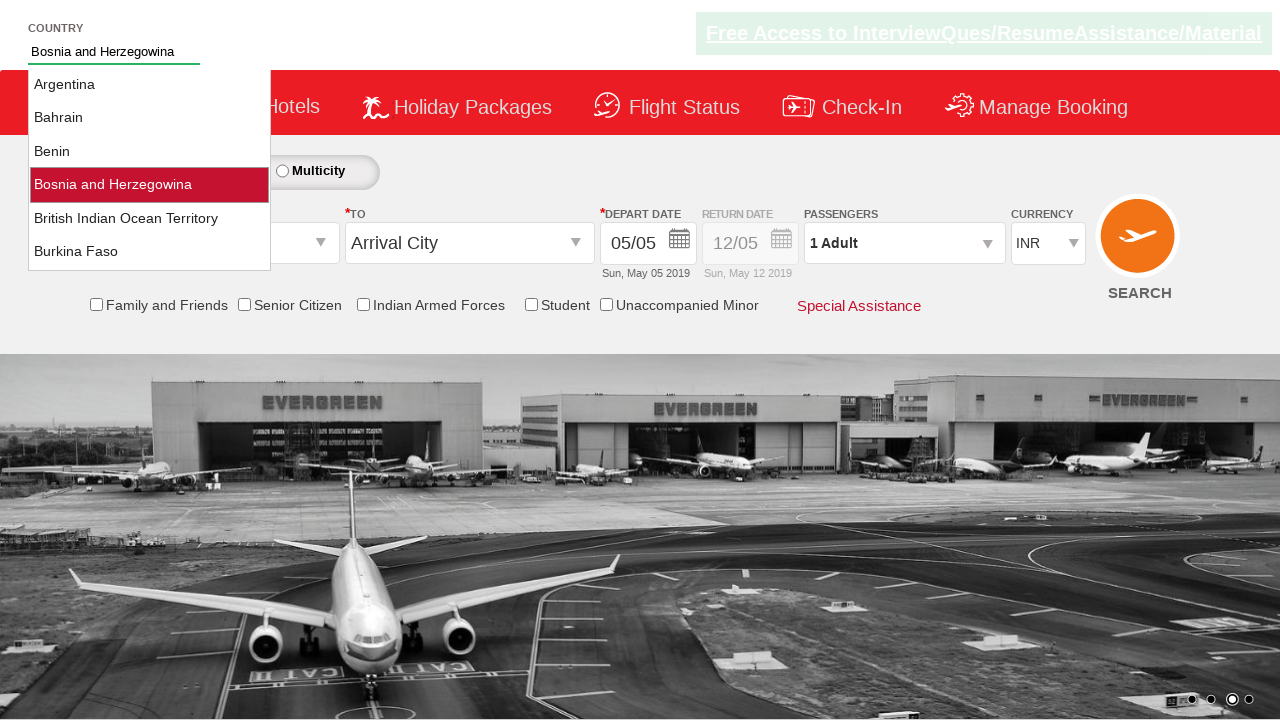

Waited 100ms before next key press
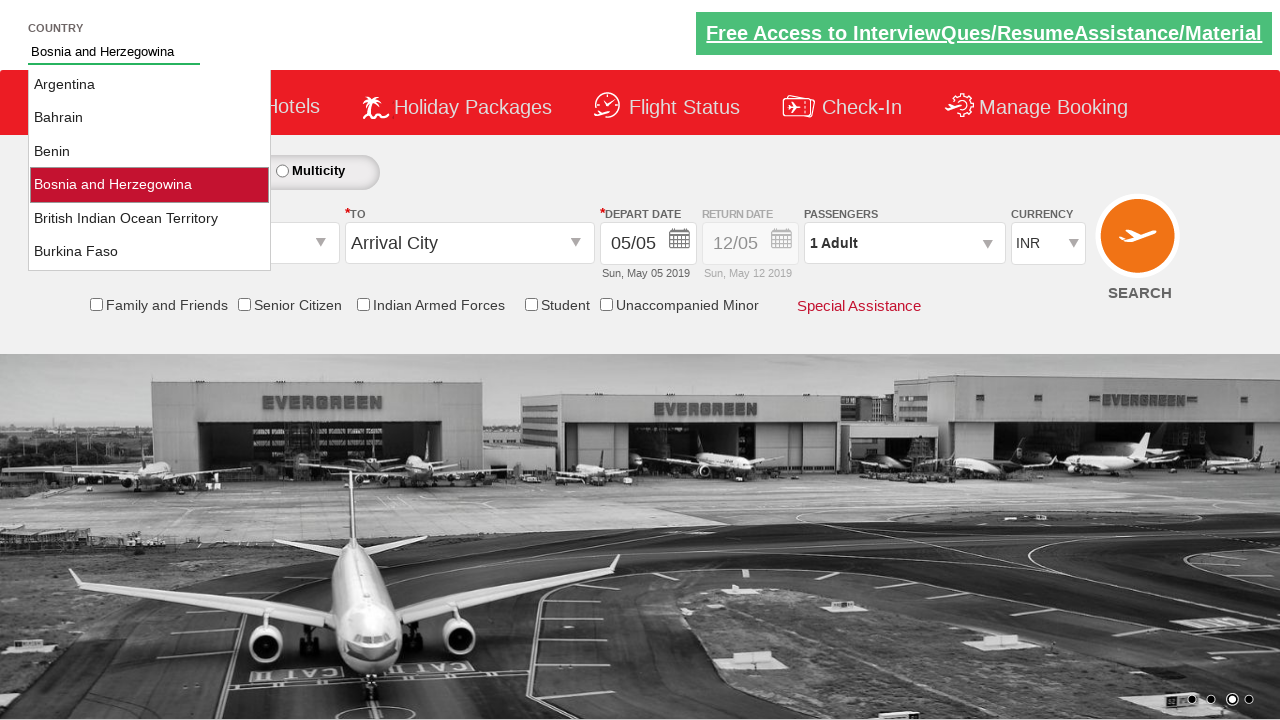

Retrieved current autocomplete value: 'Bosnia and Herzegowina'
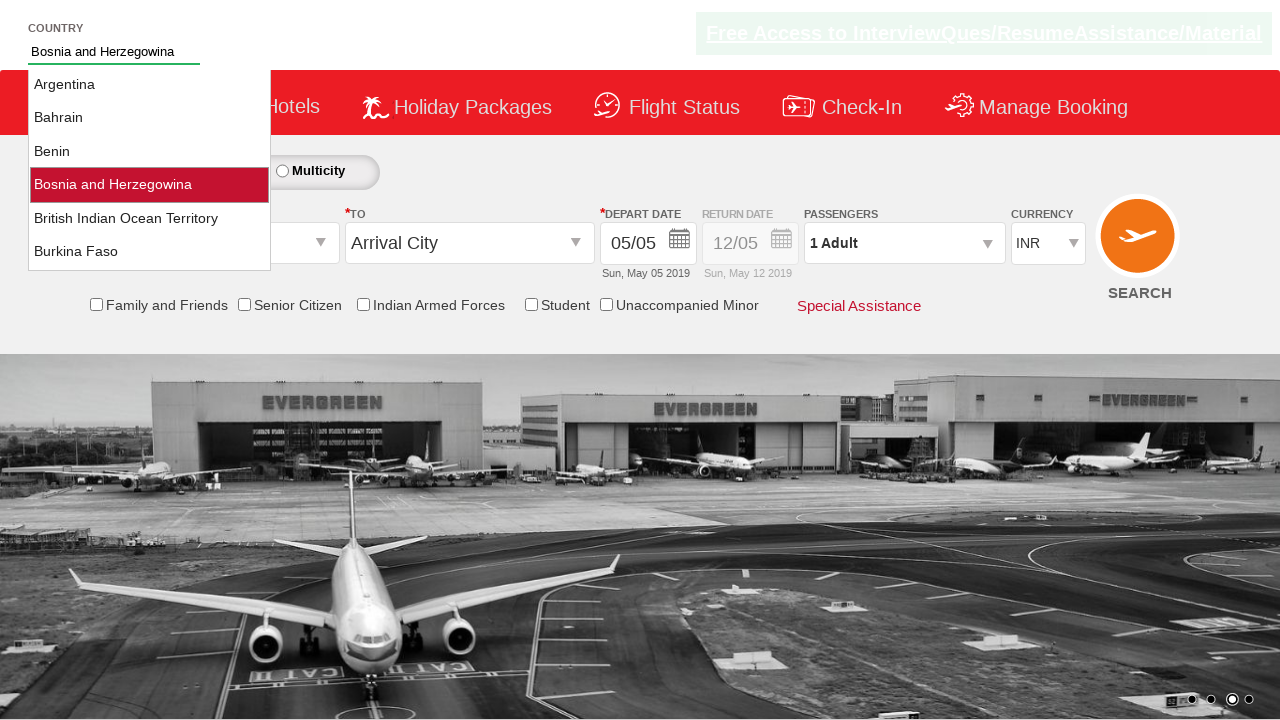

Pressed ArrowDown to navigate to next suggestion on #autosuggest
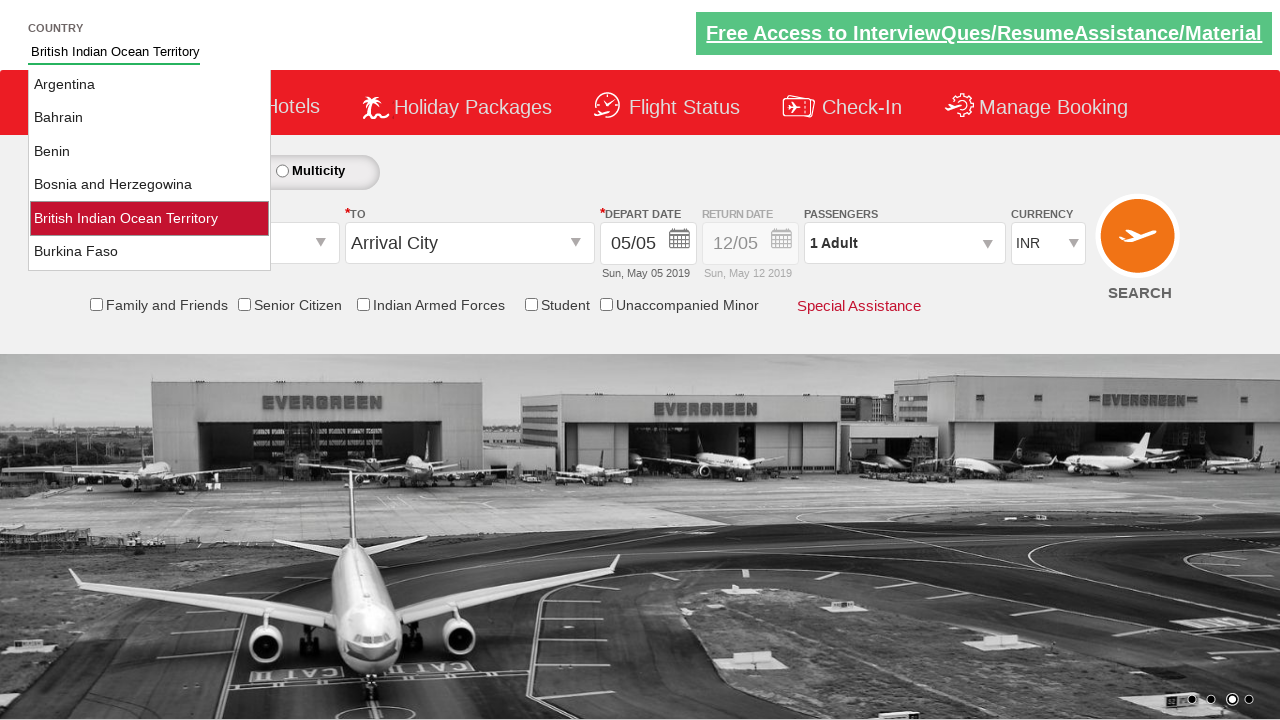

Waited 100ms before next key press
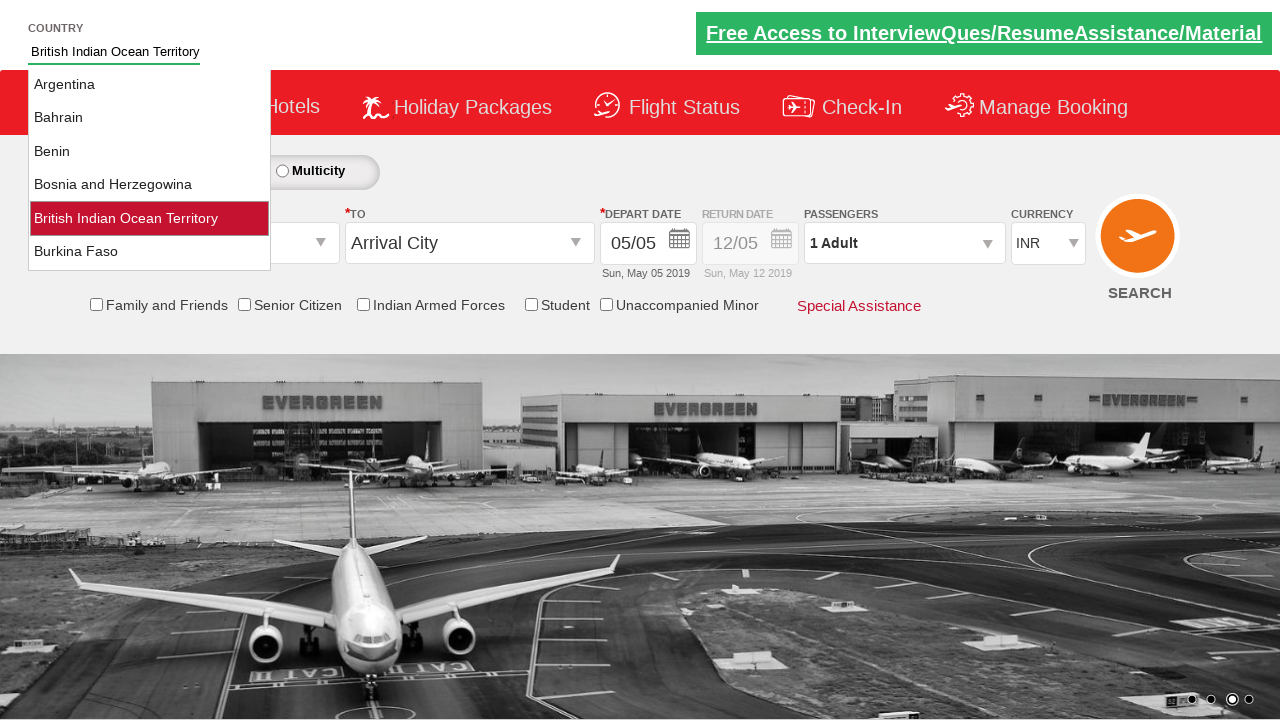

Retrieved current autocomplete value: 'British Indian Ocean Territory'
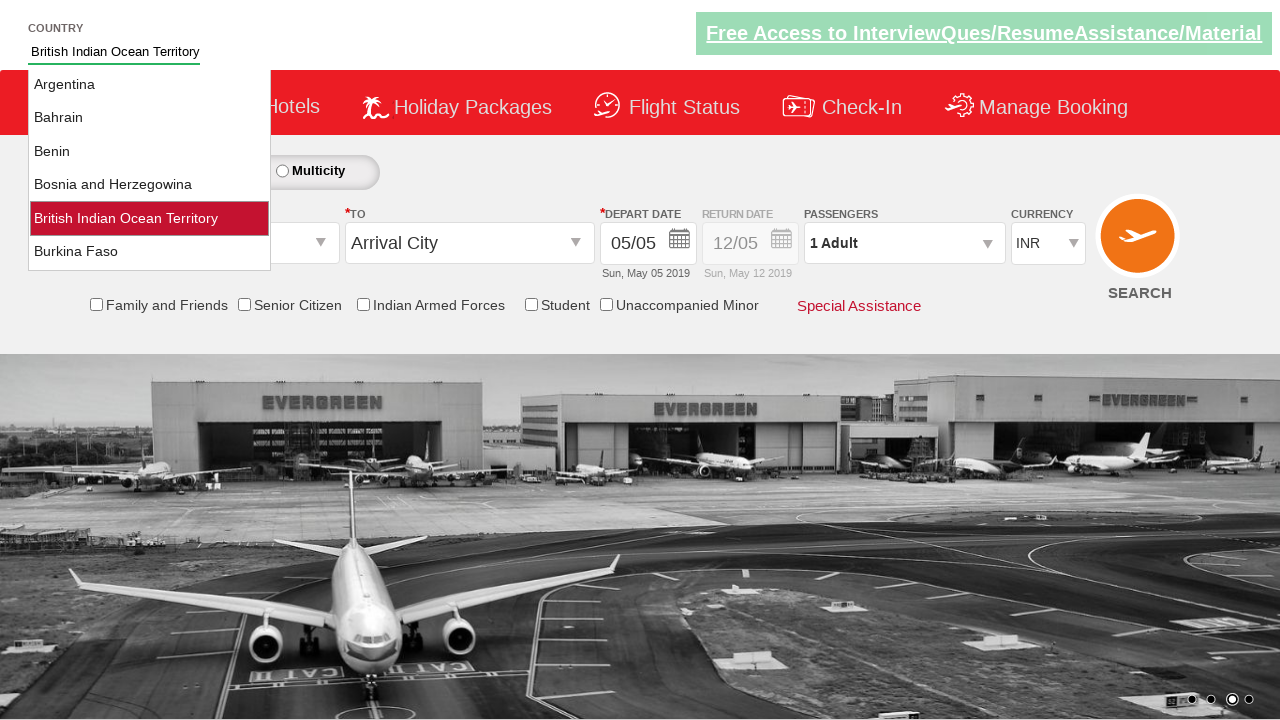

Pressed ArrowDown to navigate to next suggestion on #autosuggest
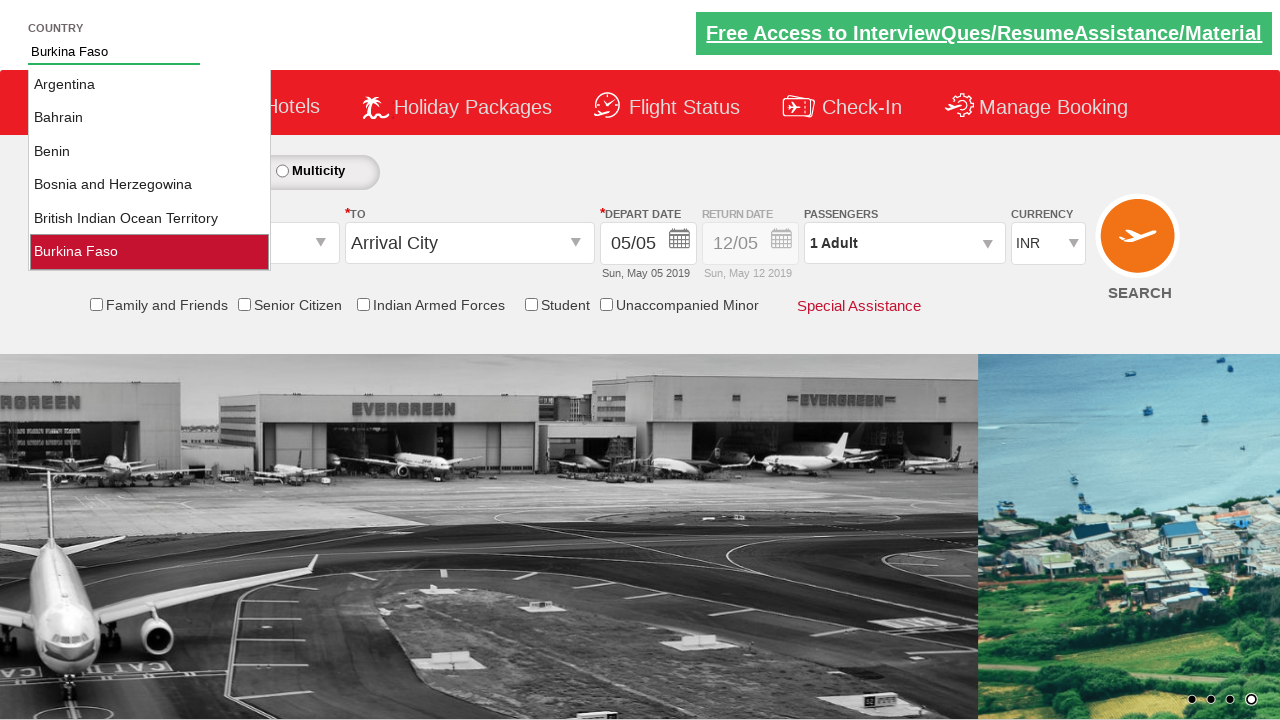

Waited 100ms before next key press
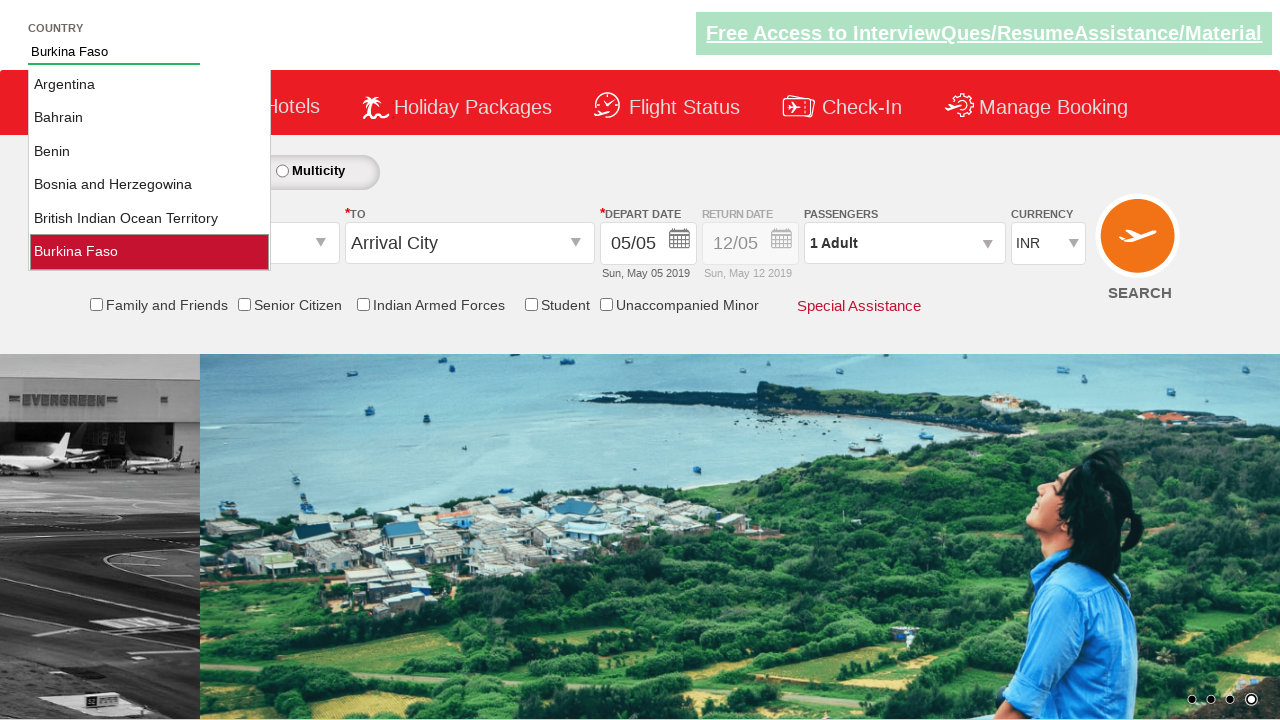

Retrieved current autocomplete value: 'Burkina Faso'
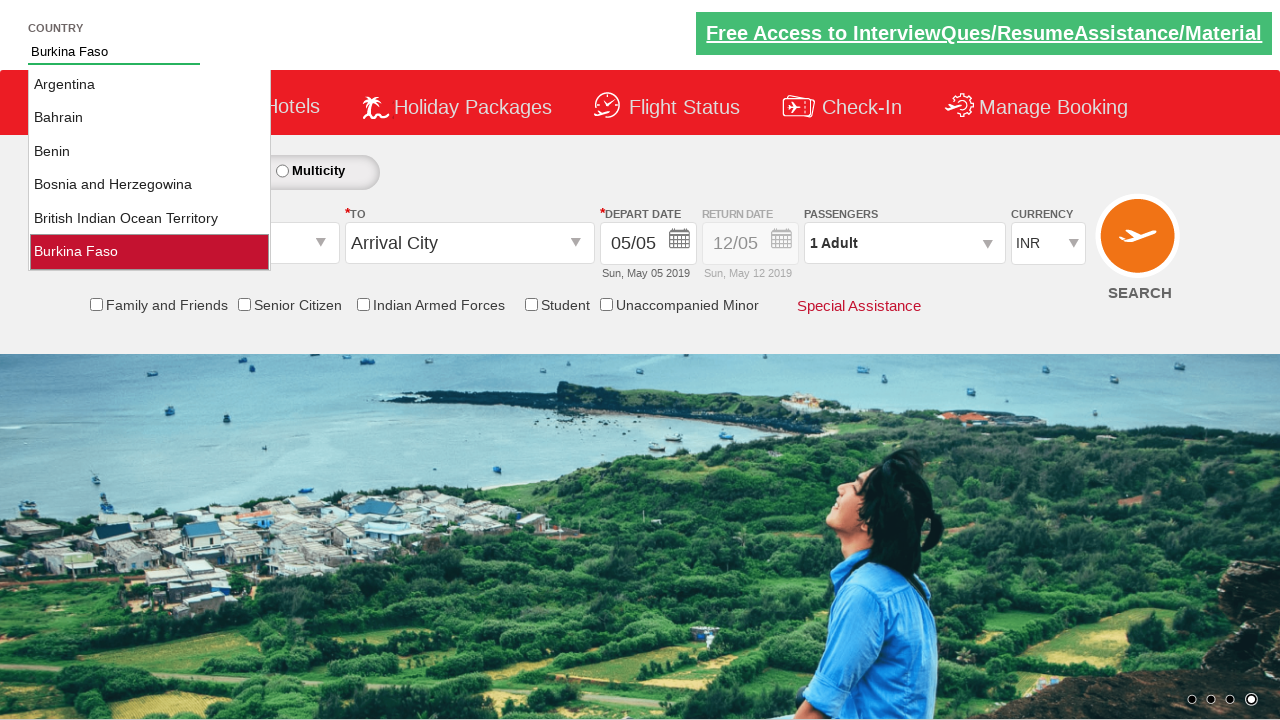

Pressed ArrowDown to navigate to next suggestion on #autosuggest
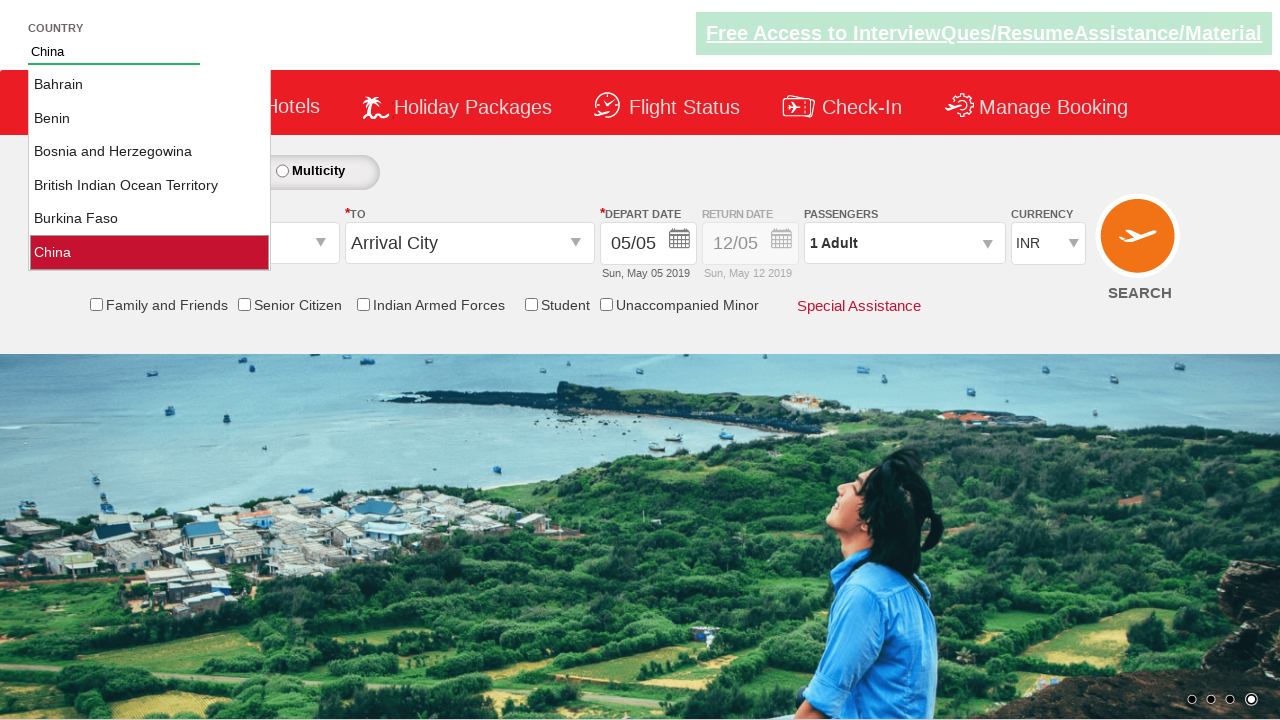

Waited 100ms before next key press
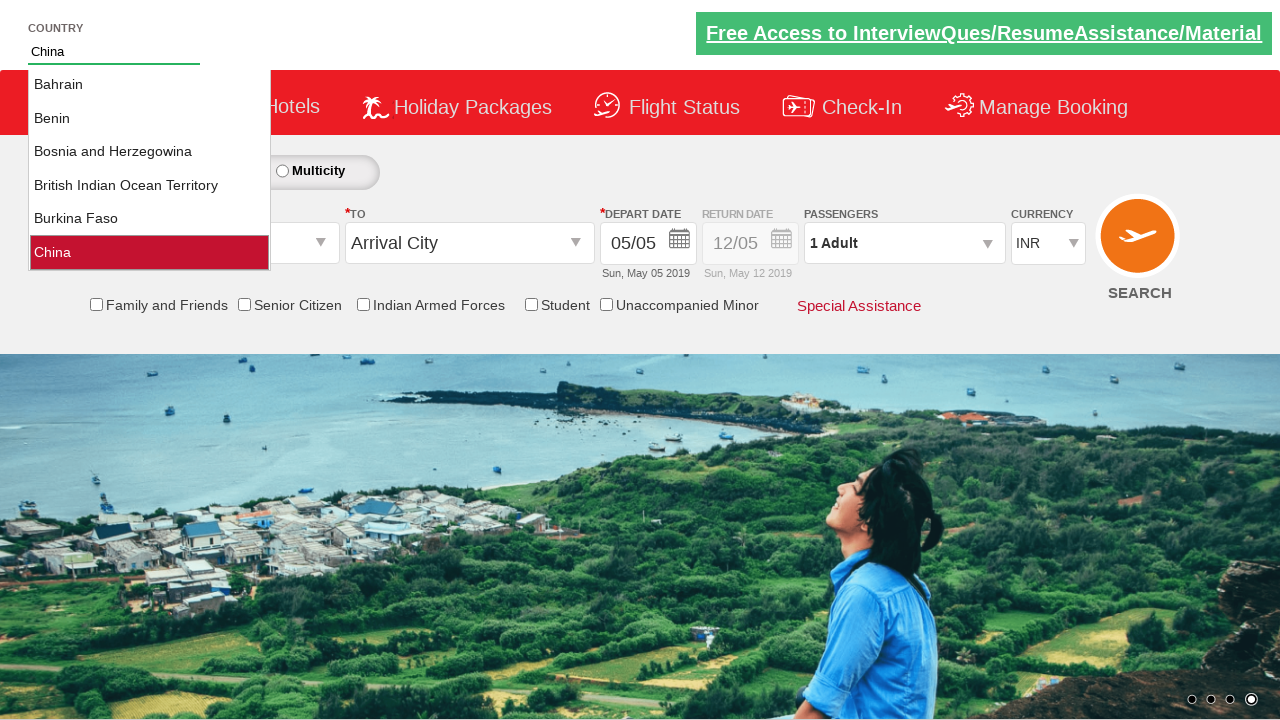

Retrieved current autocomplete value: 'China'
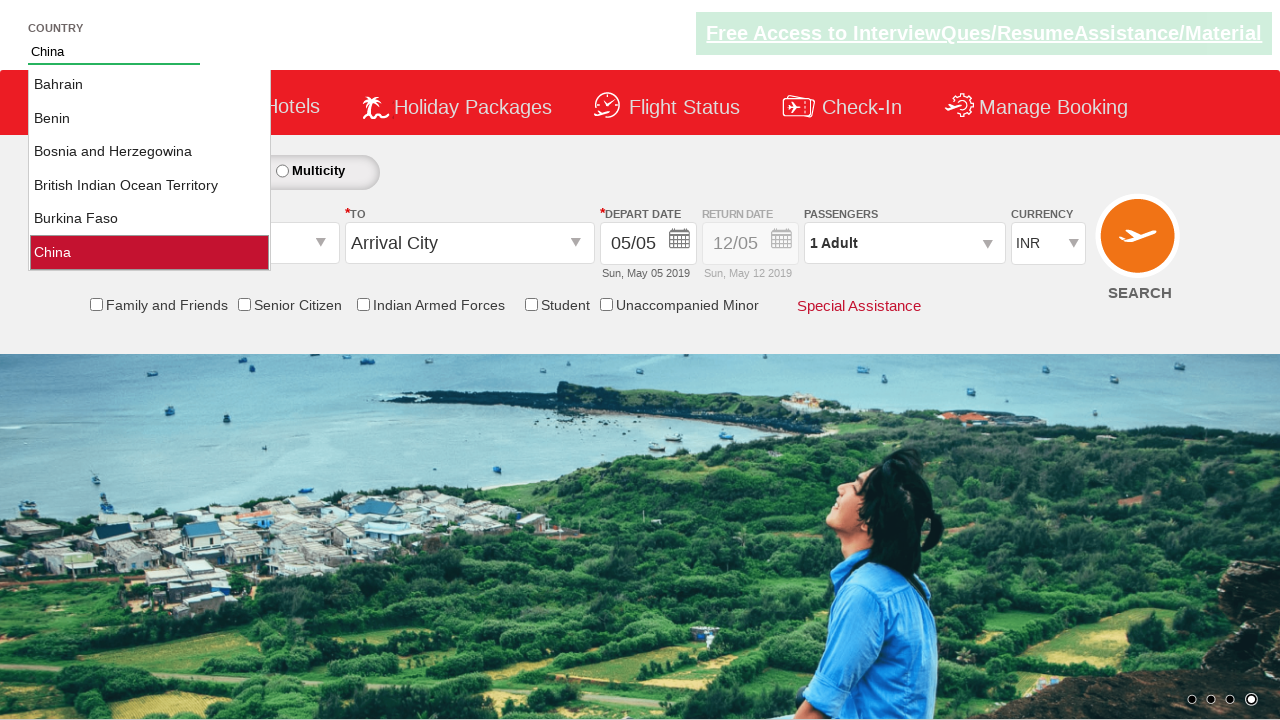

Pressed ArrowDown to navigate to next suggestion on #autosuggest
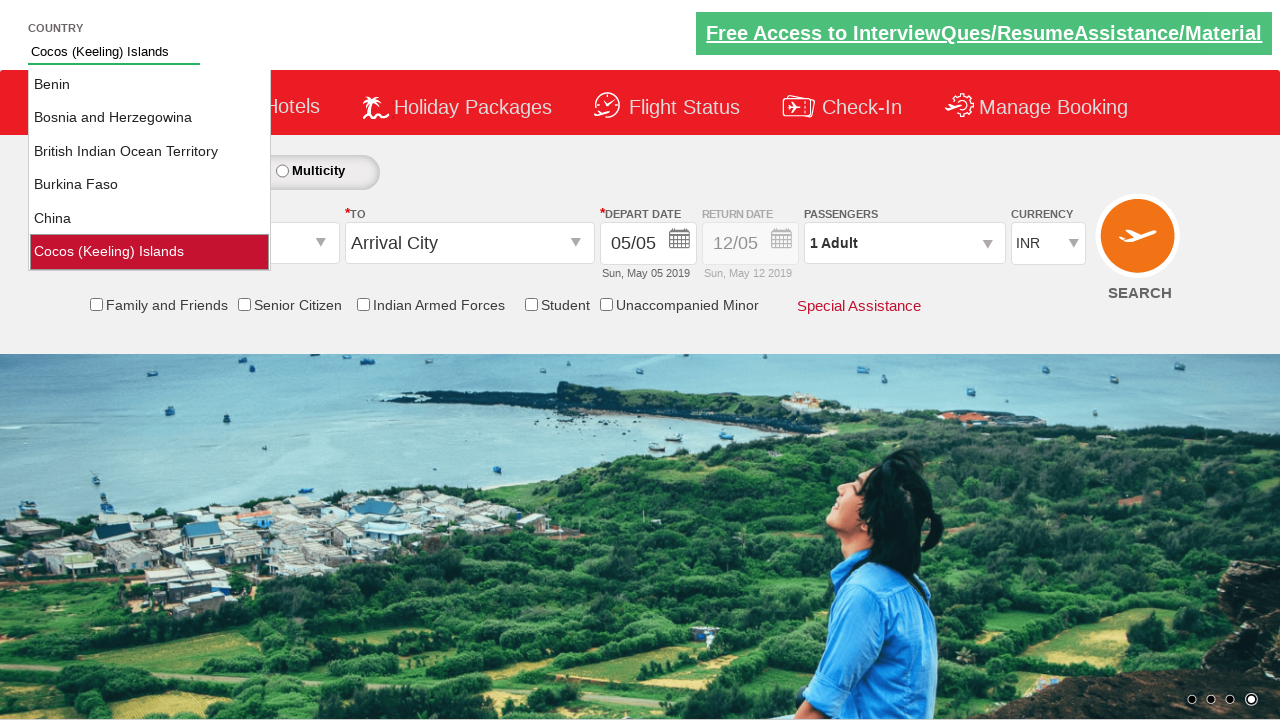

Waited 100ms before next key press
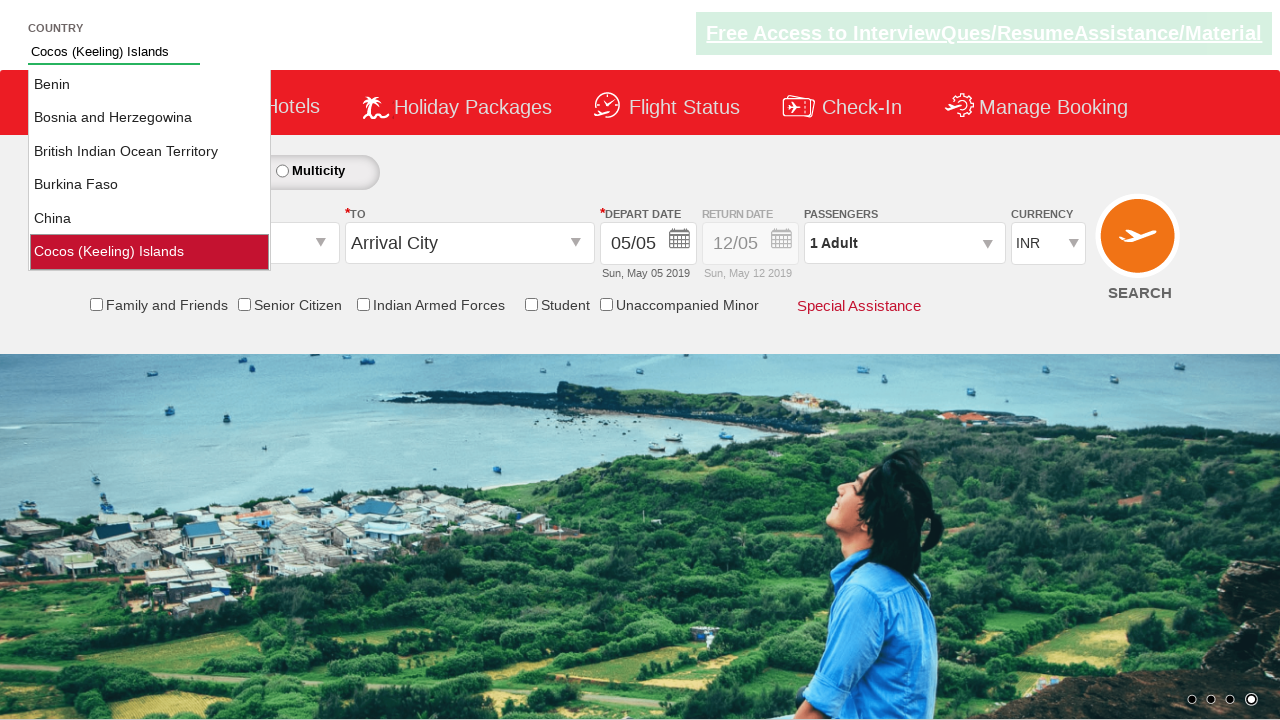

Retrieved current autocomplete value: 'Cocos (Keeling) Islands'
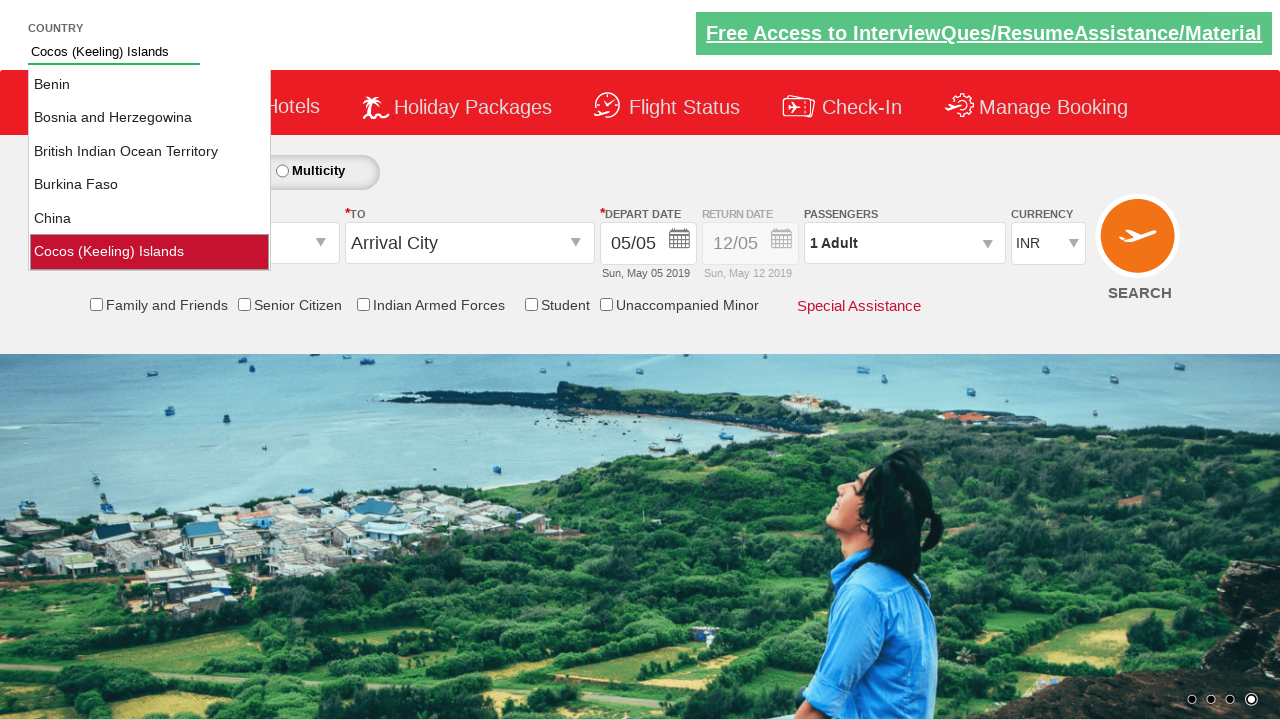

Pressed ArrowDown to navigate to next suggestion on #autosuggest
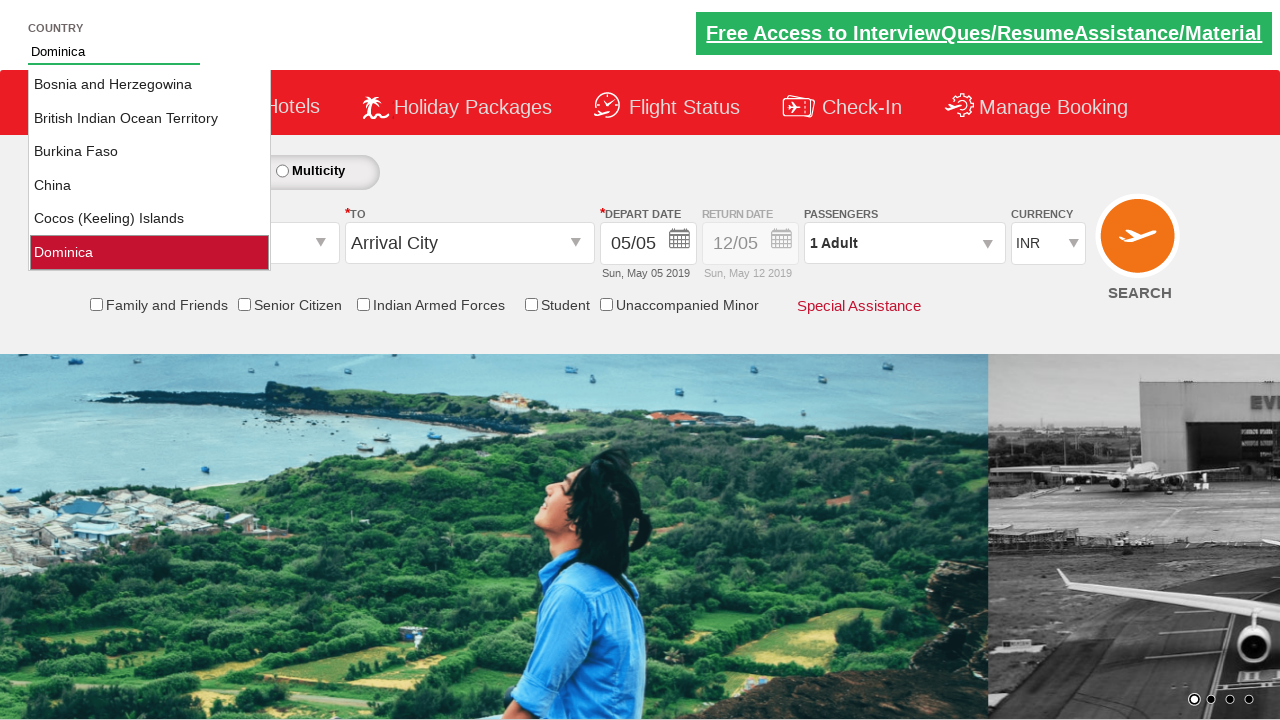

Waited 100ms before next key press
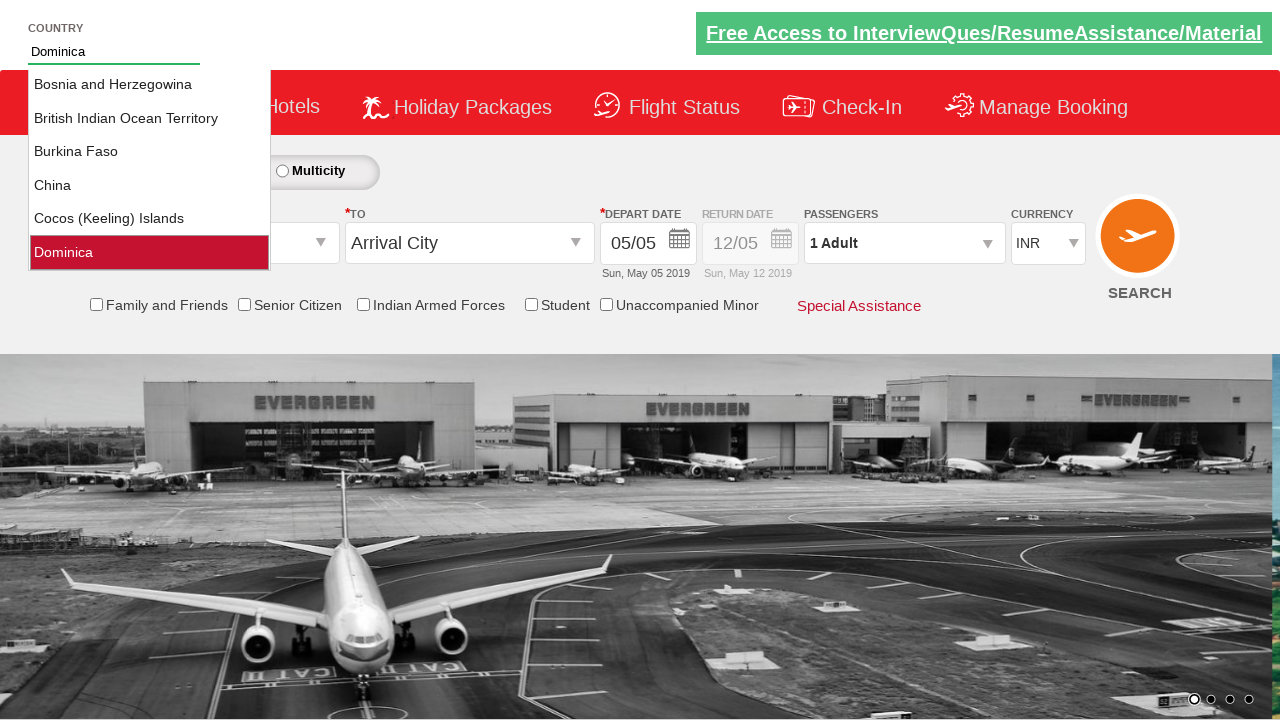

Retrieved current autocomplete value: 'Dominica'
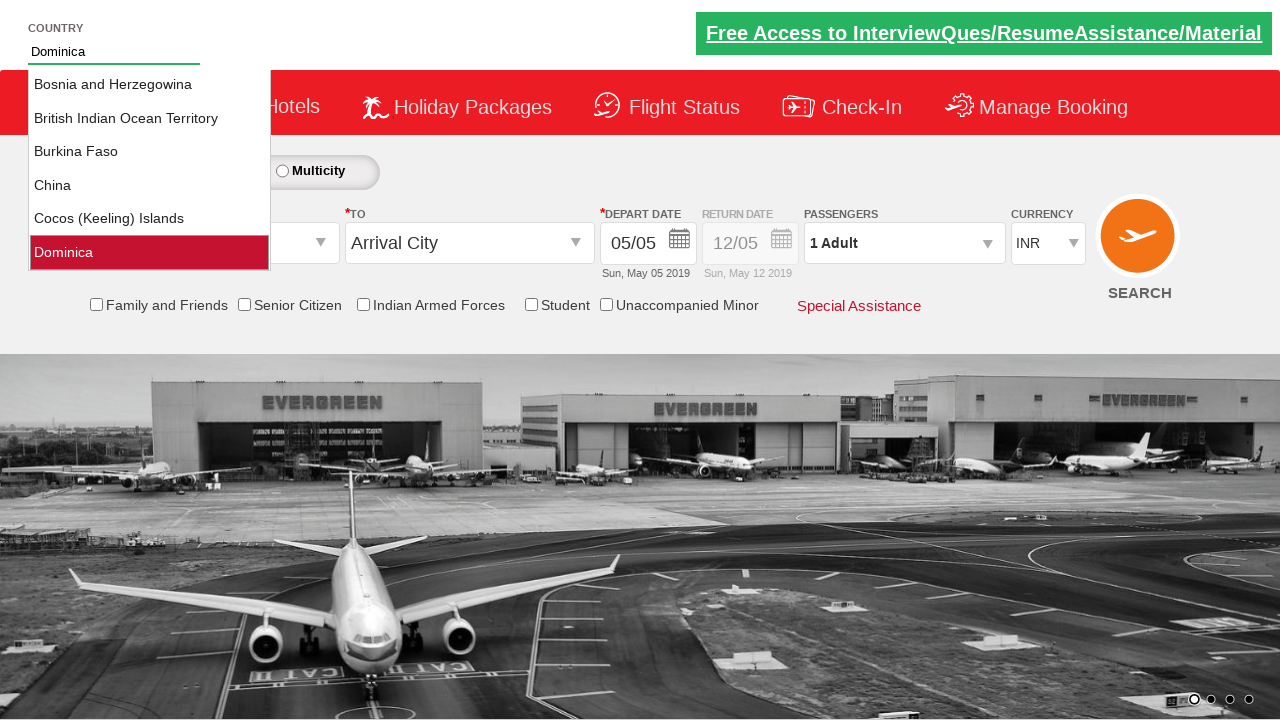

Pressed ArrowDown to navigate to next suggestion on #autosuggest
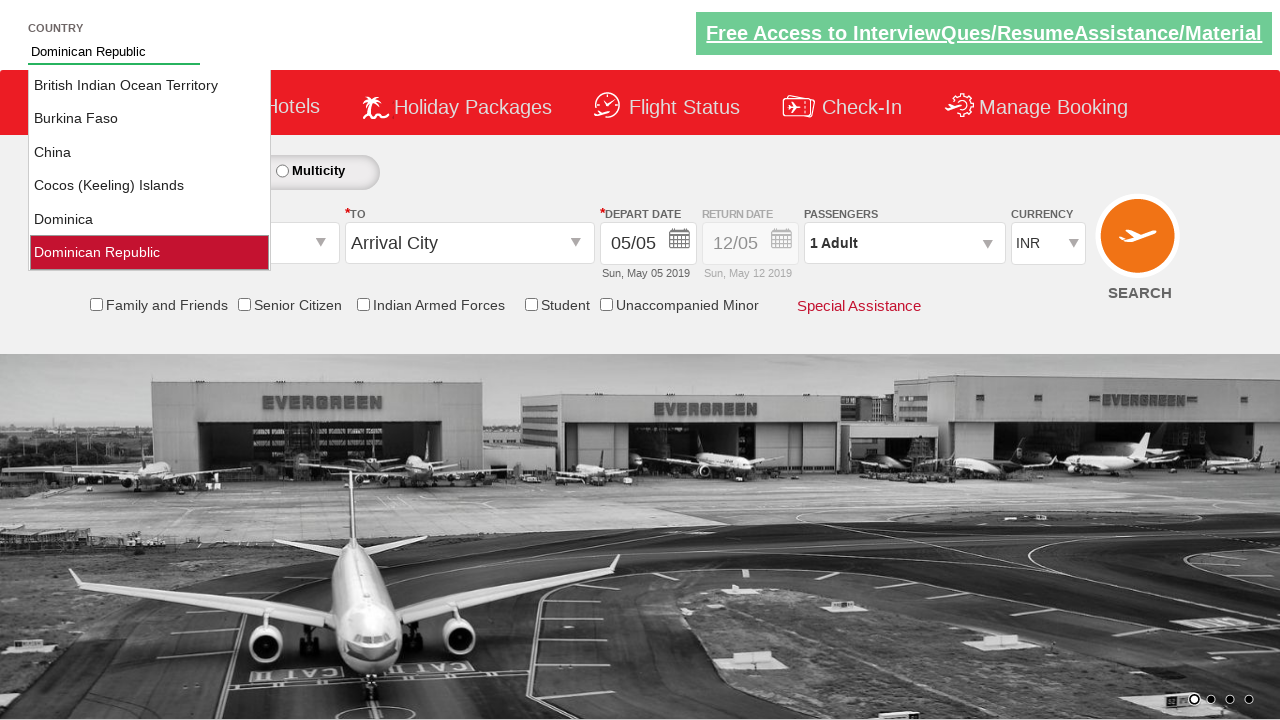

Waited 100ms before next key press
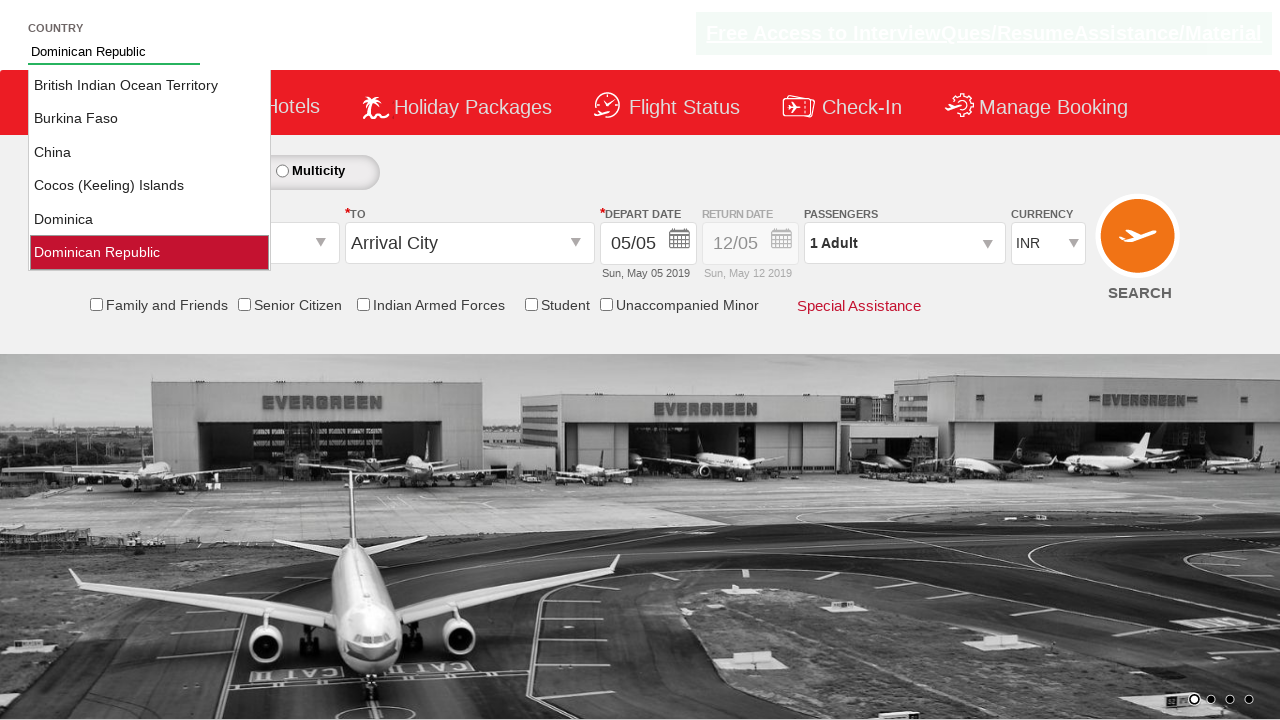

Retrieved current autocomplete value: 'Dominican Republic'
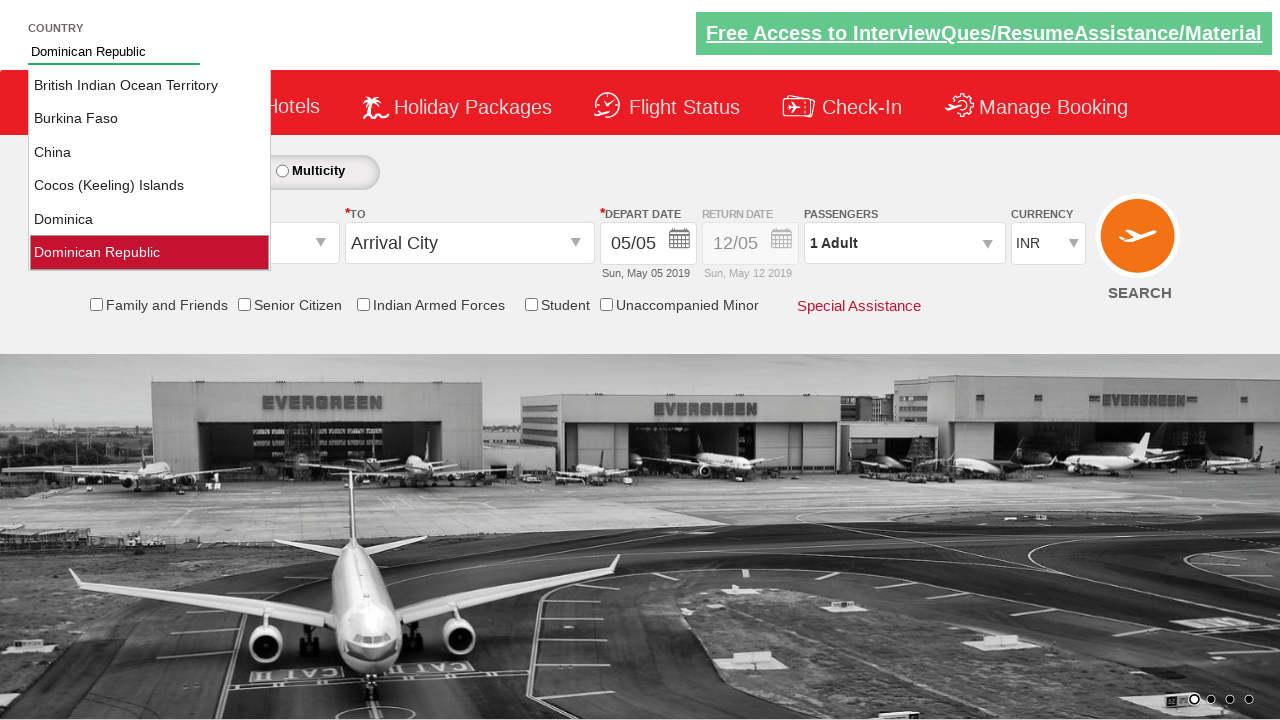

Pressed ArrowDown to navigate to next suggestion on #autosuggest
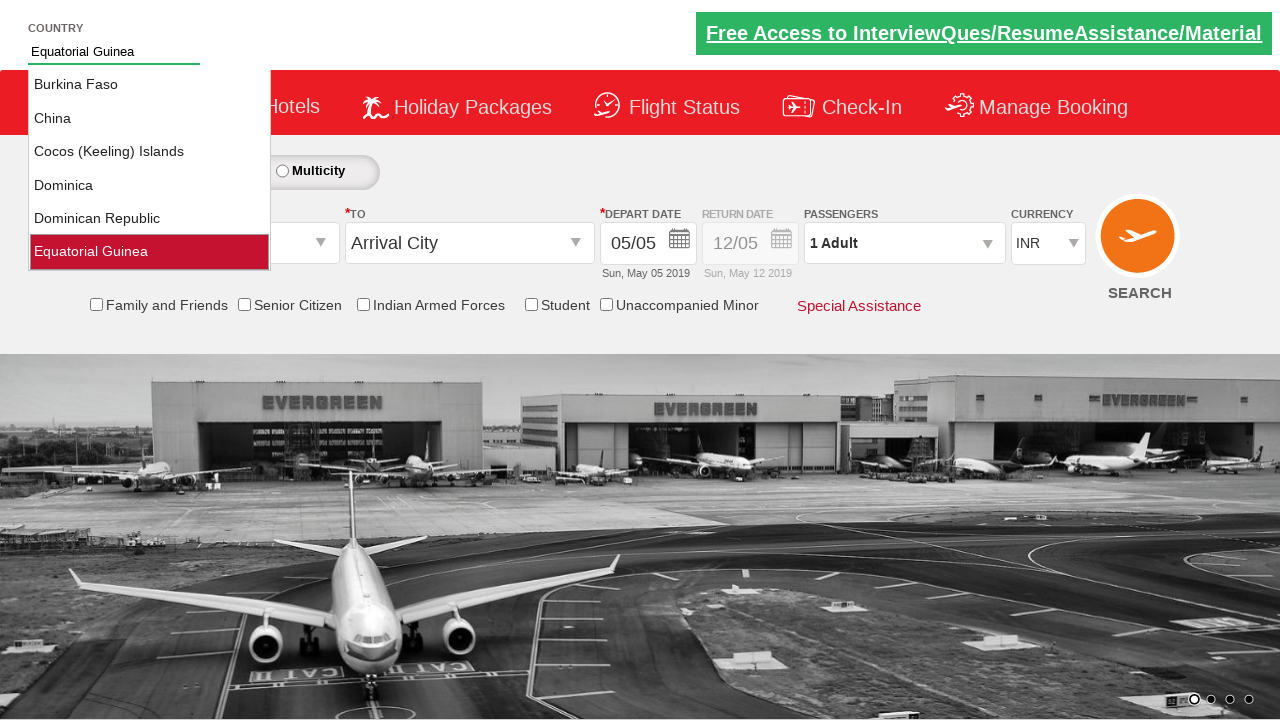

Waited 100ms before next key press
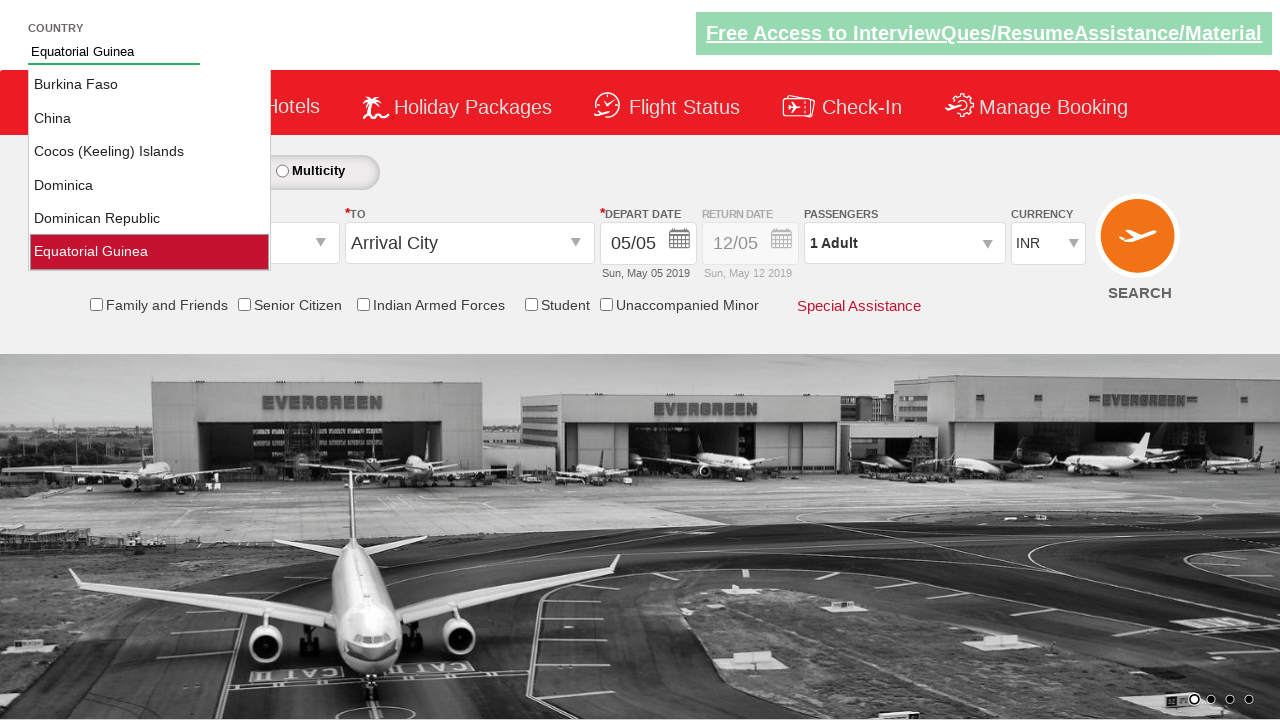

Retrieved current autocomplete value: 'Equatorial Guinea'
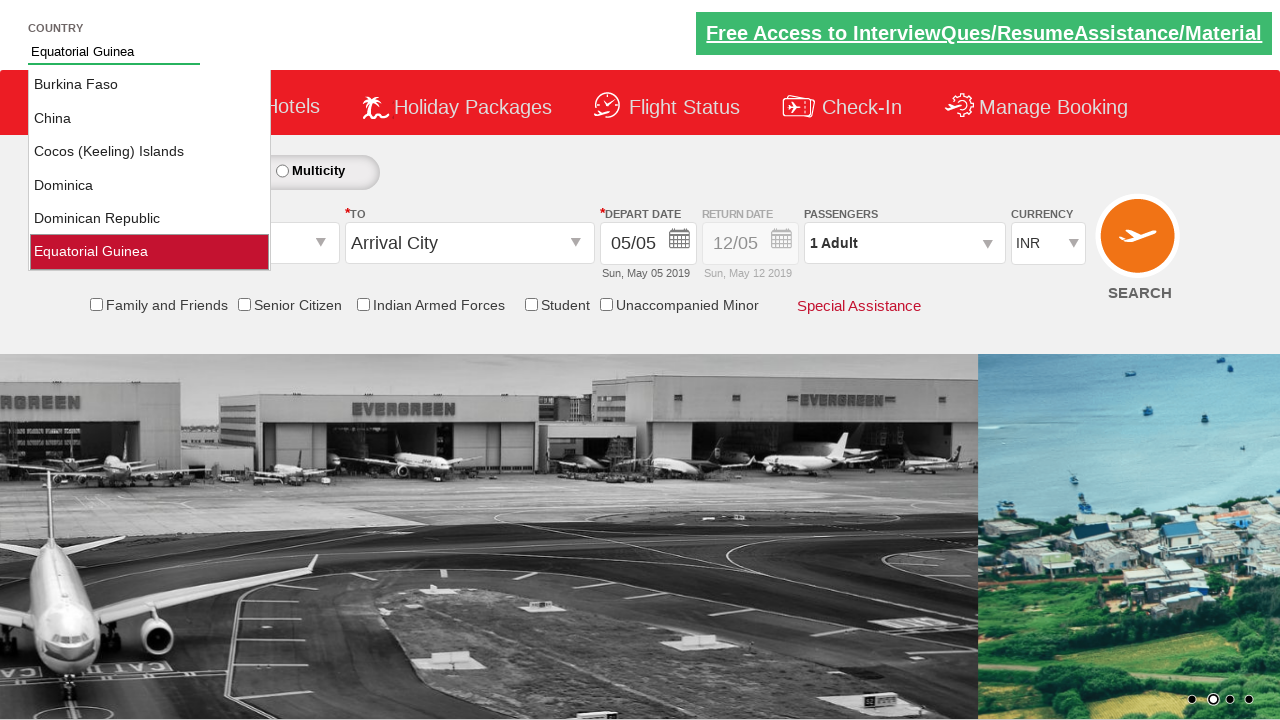

Pressed ArrowDown to navigate to next suggestion on #autosuggest
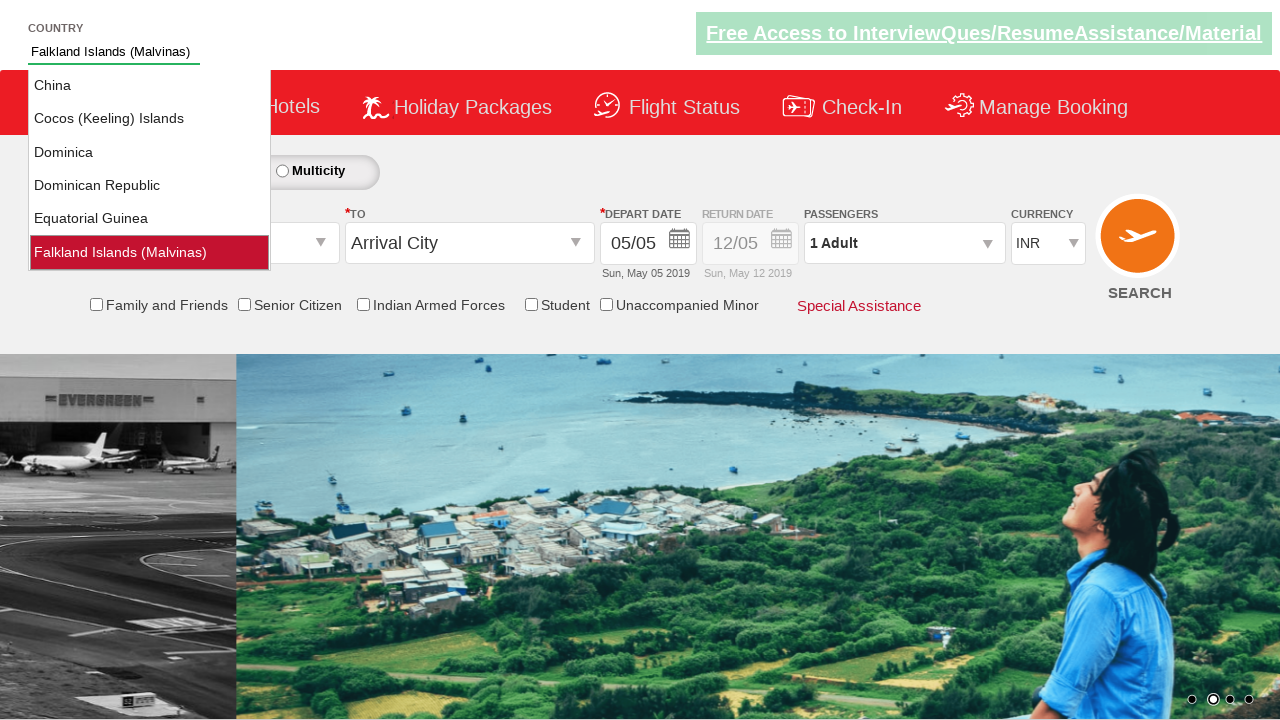

Waited 100ms before next key press
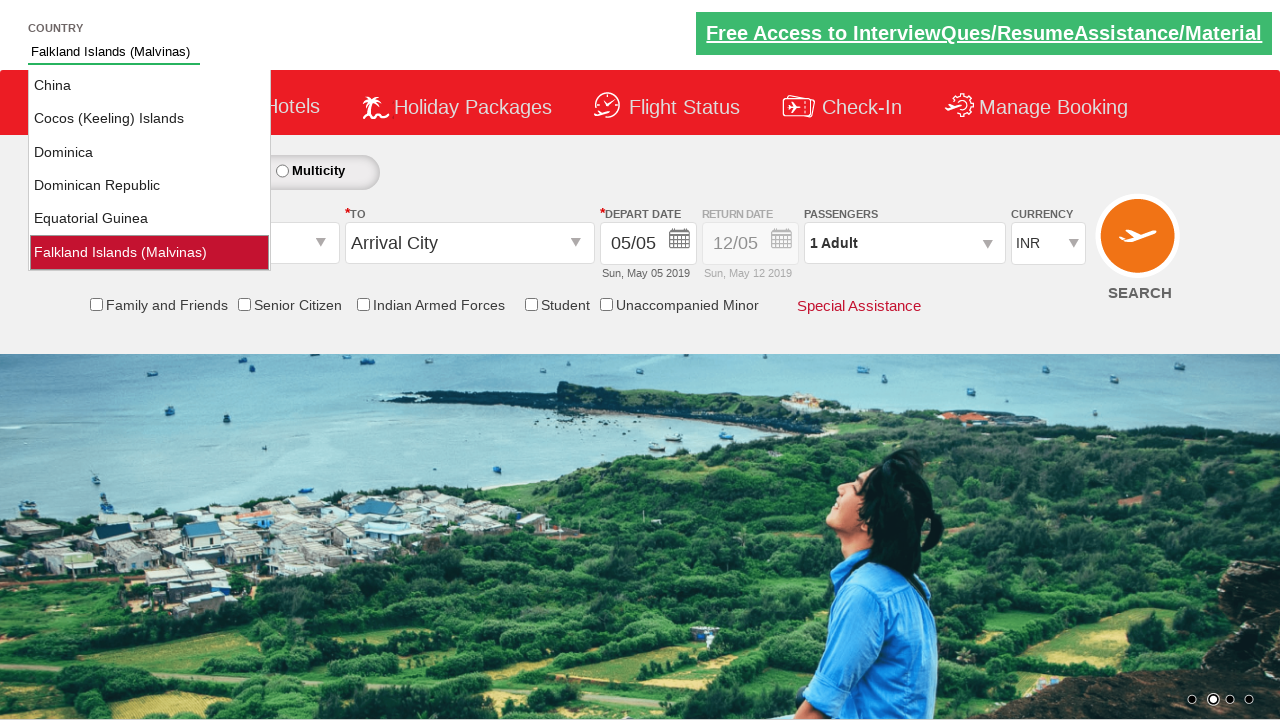

Retrieved current autocomplete value: 'Falkland Islands (Malvinas)'
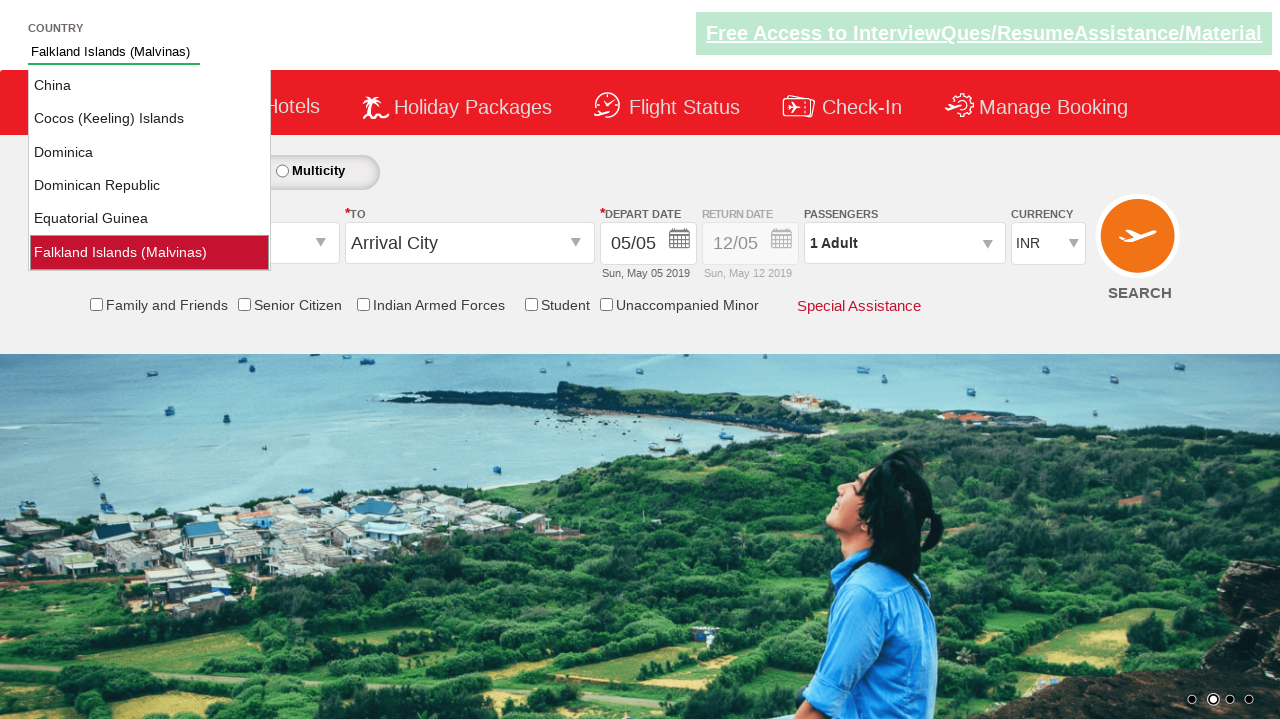

Pressed ArrowDown to navigate to next suggestion on #autosuggest
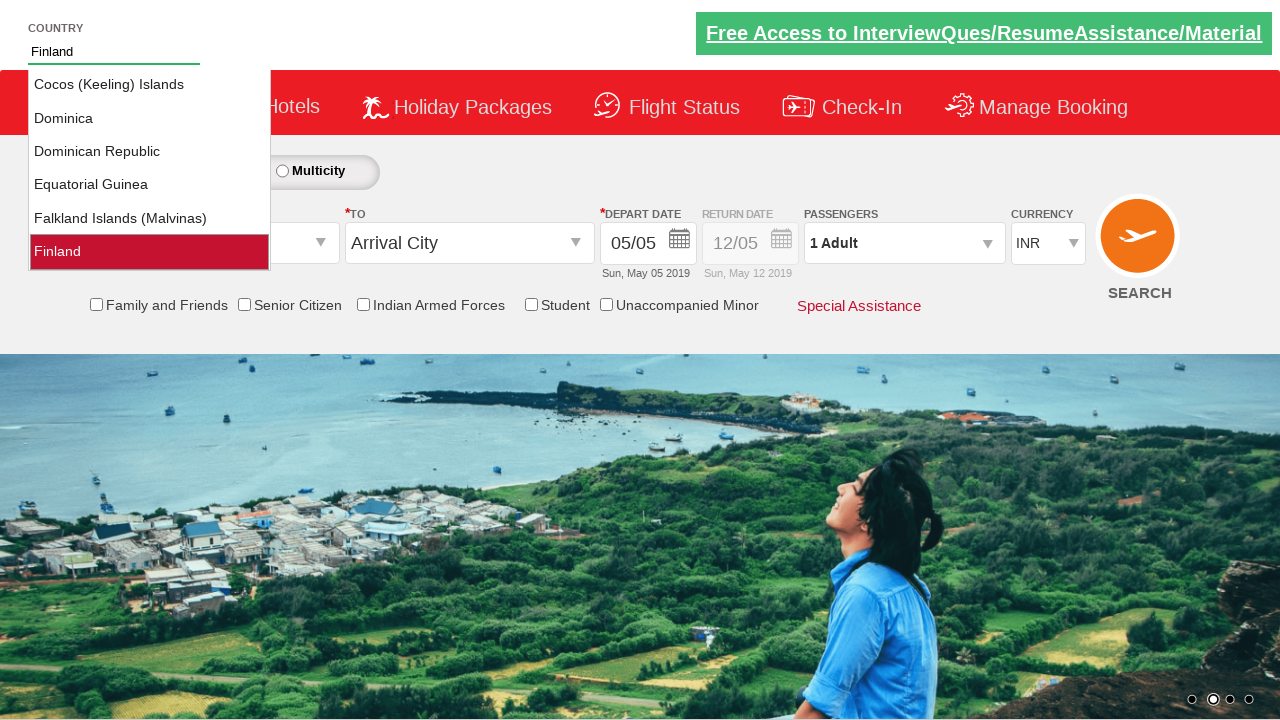

Waited 100ms before next key press
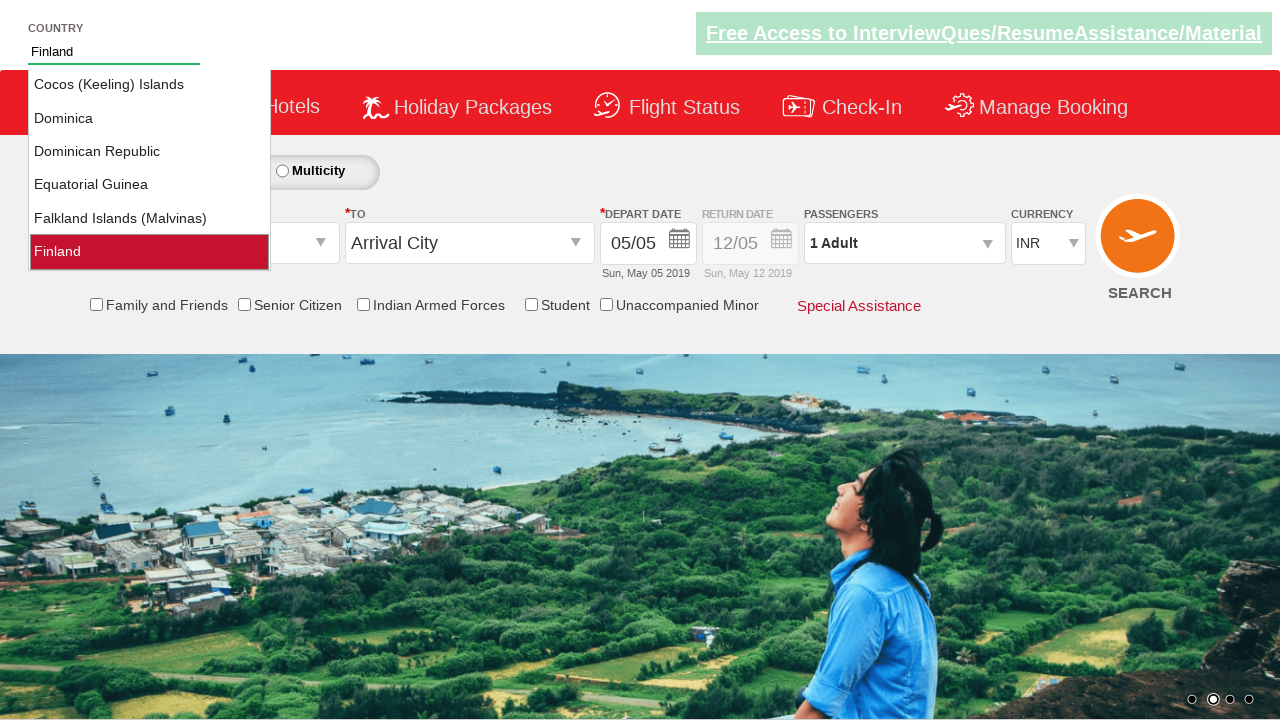

Retrieved current autocomplete value: 'Finland'
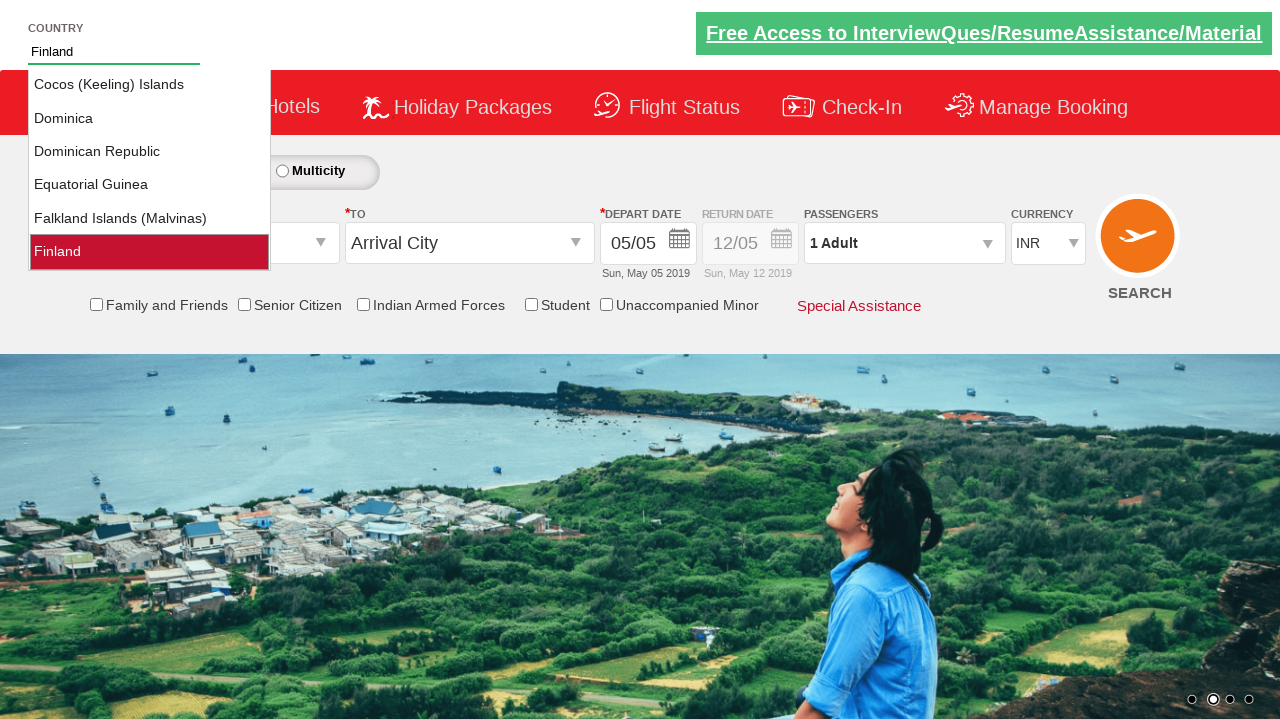

Pressed ArrowDown to navigate to next suggestion on #autosuggest
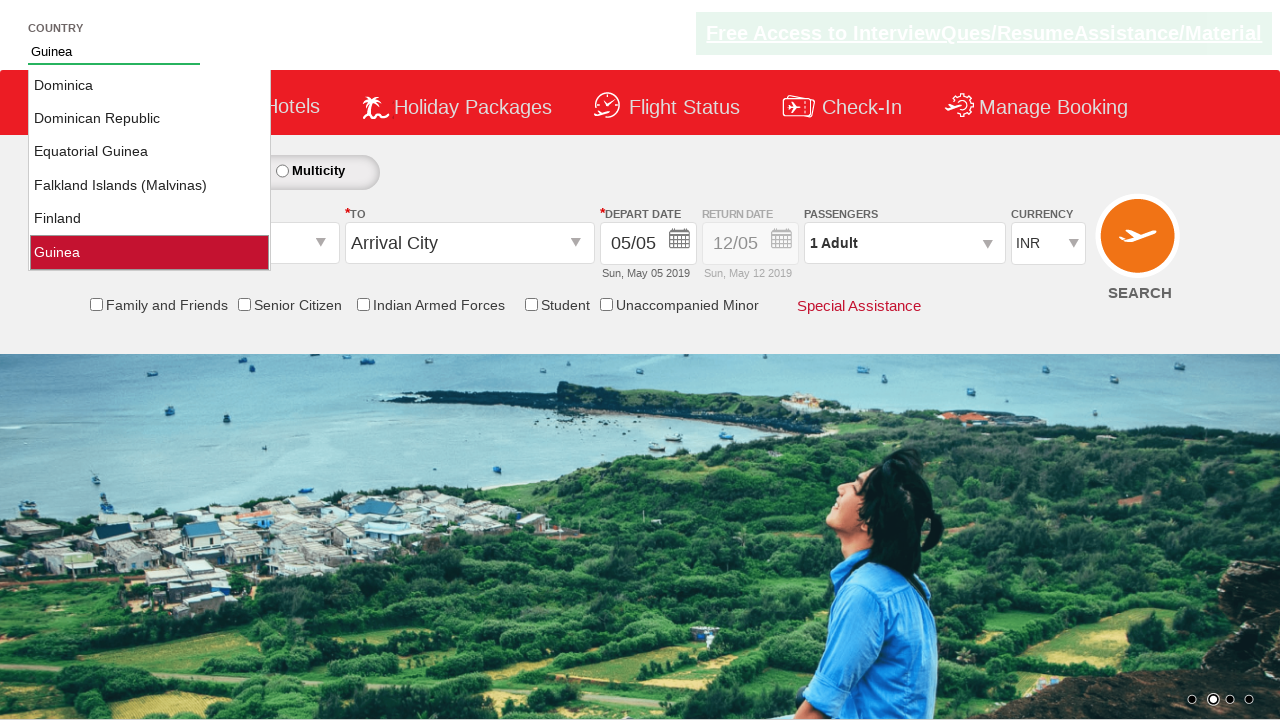

Waited 100ms before next key press
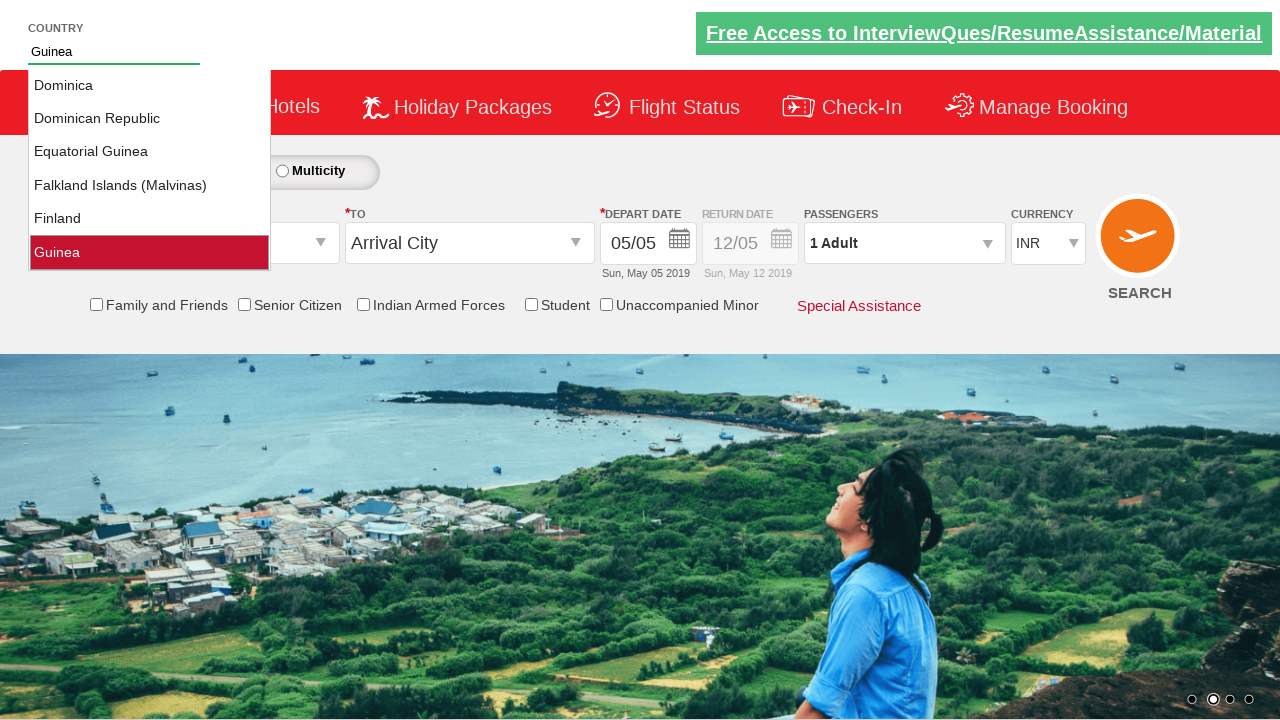

Retrieved current autocomplete value: 'Guinea'
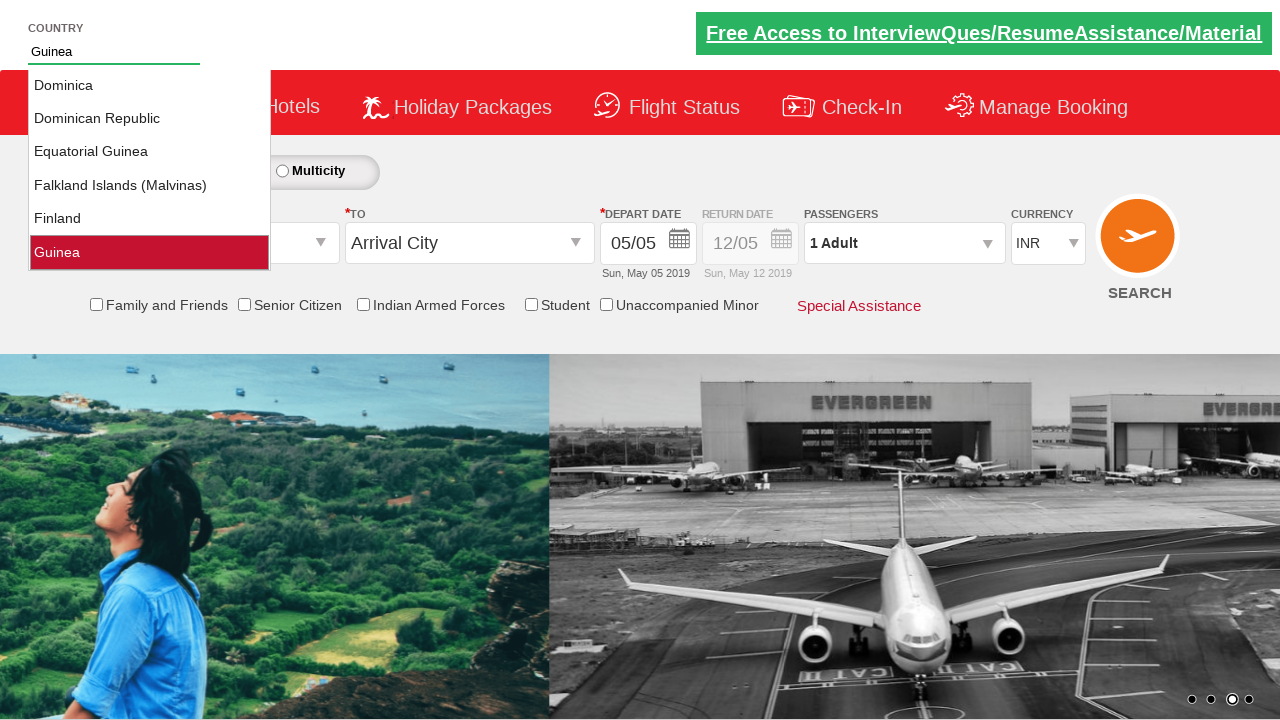

Pressed ArrowDown to navigate to next suggestion on #autosuggest
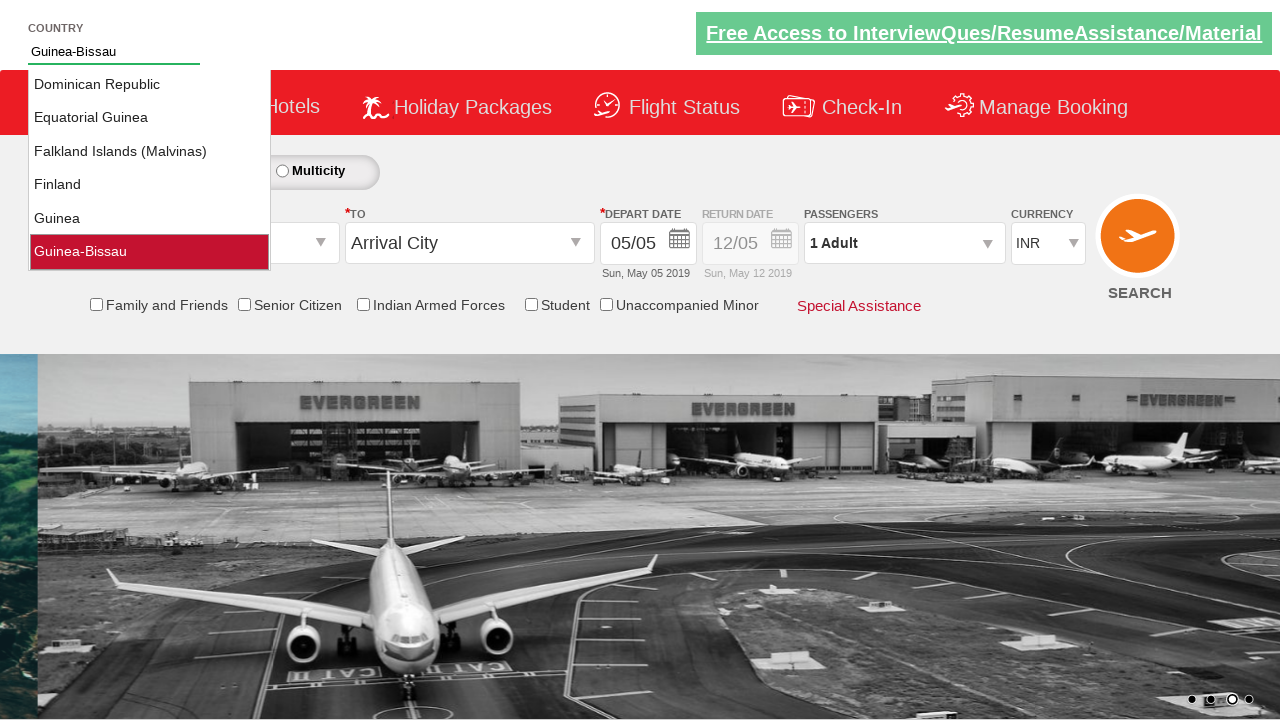

Waited 100ms before next key press
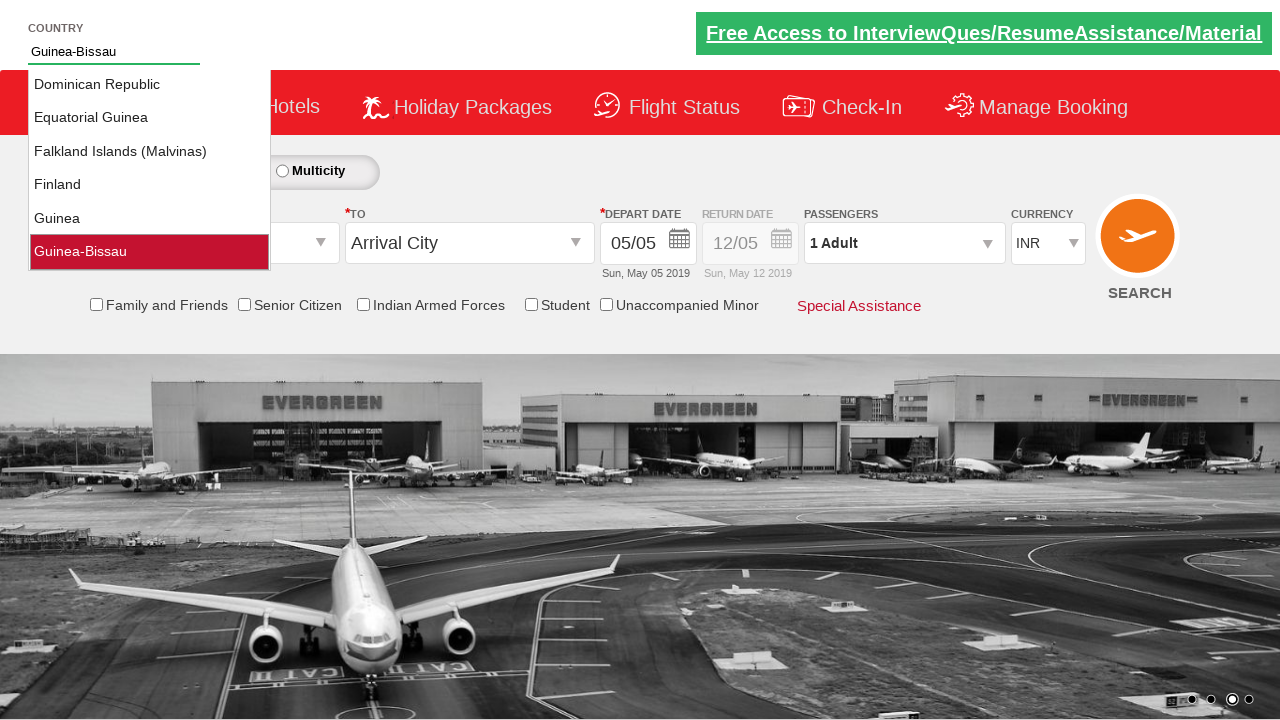

Retrieved current autocomplete value: 'Guinea-Bissau'
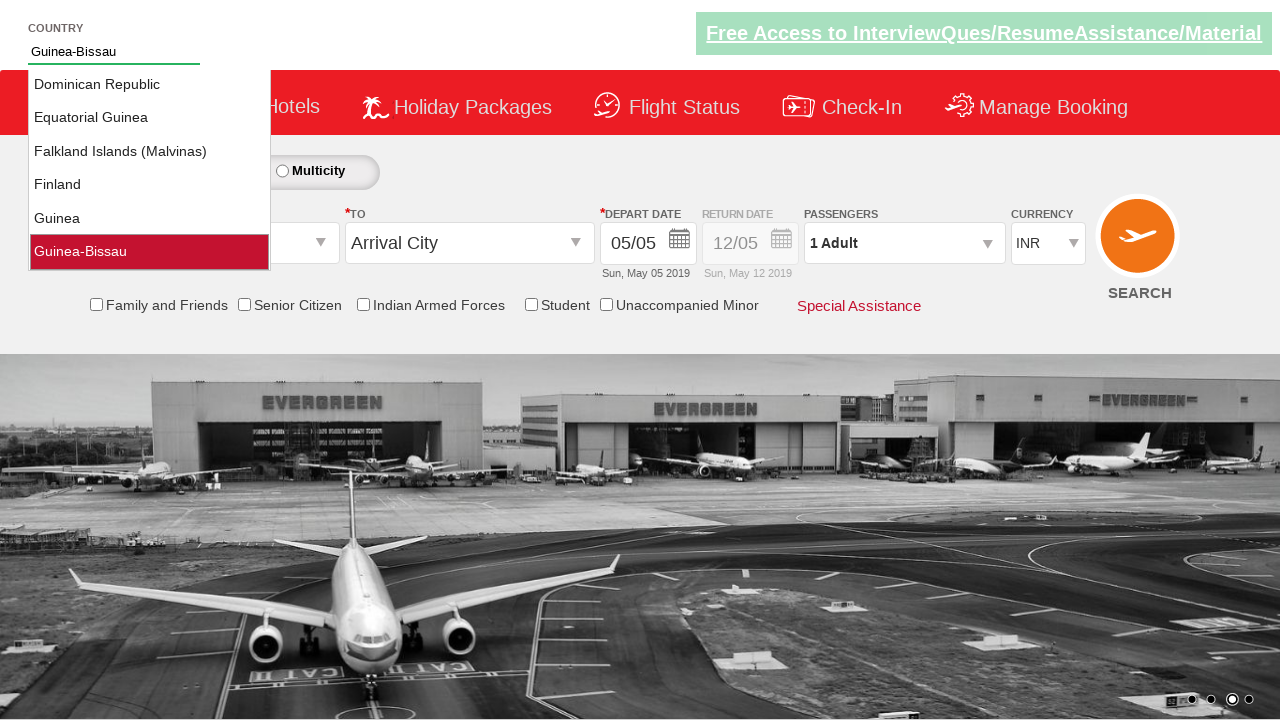

Pressed ArrowDown to navigate to next suggestion on #autosuggest
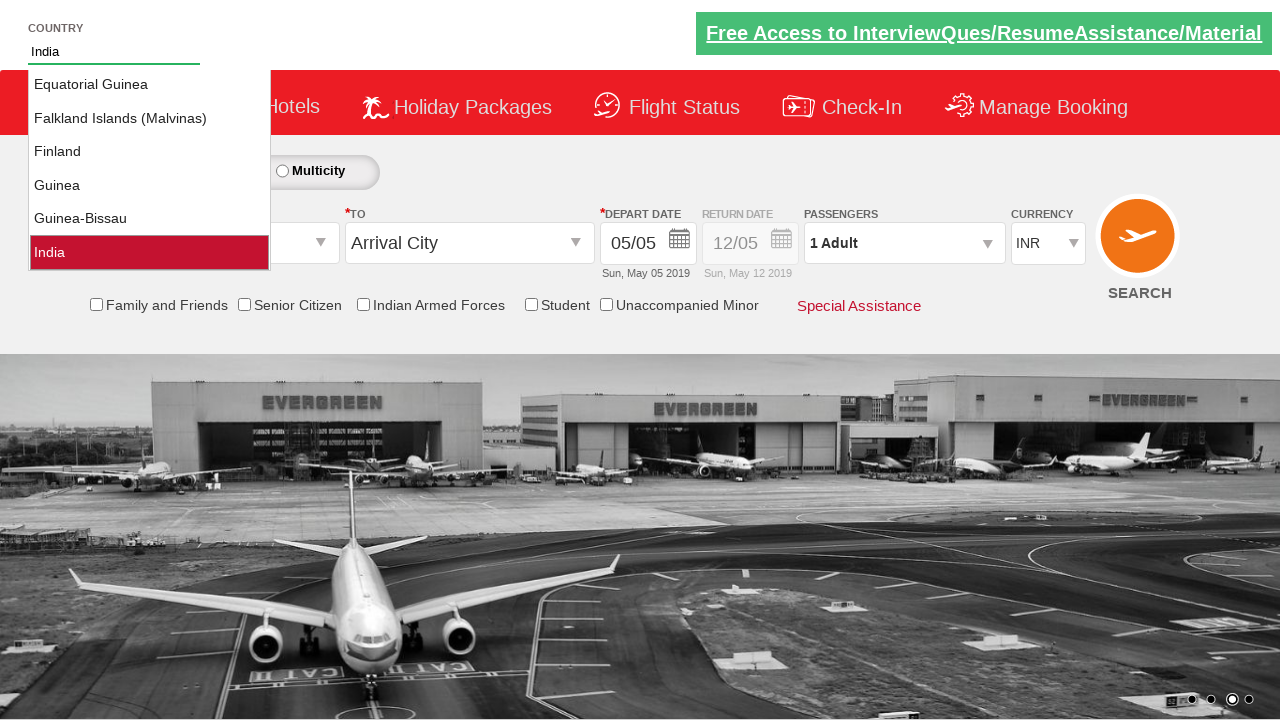

Waited 100ms before next key press
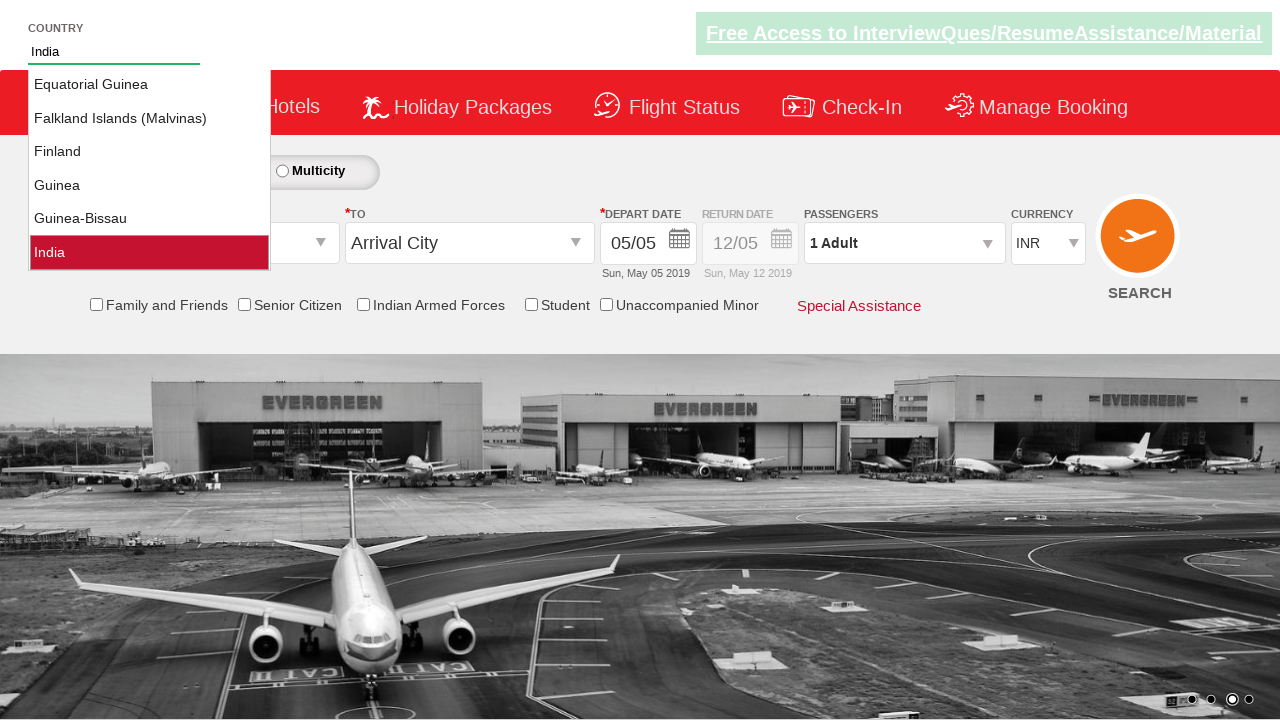

Retrieved current autocomplete value: 'India'
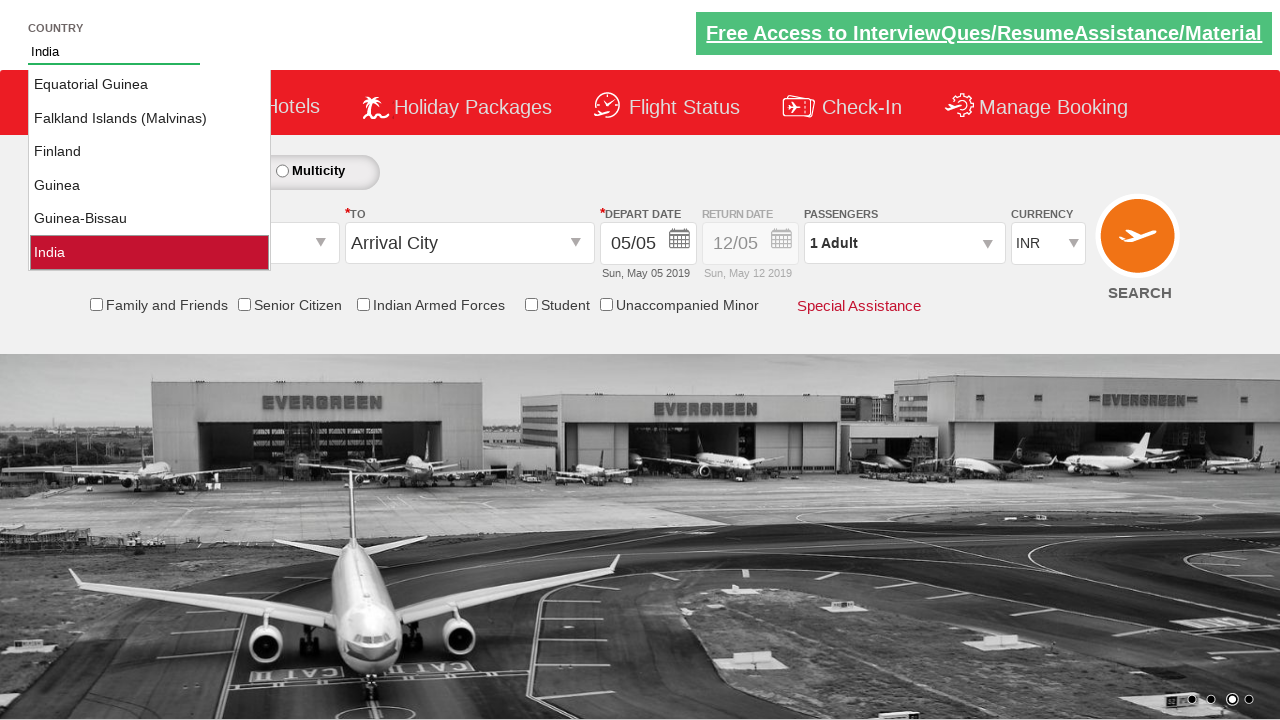

Found 'India' and pressed Tab to select it on #autosuggest
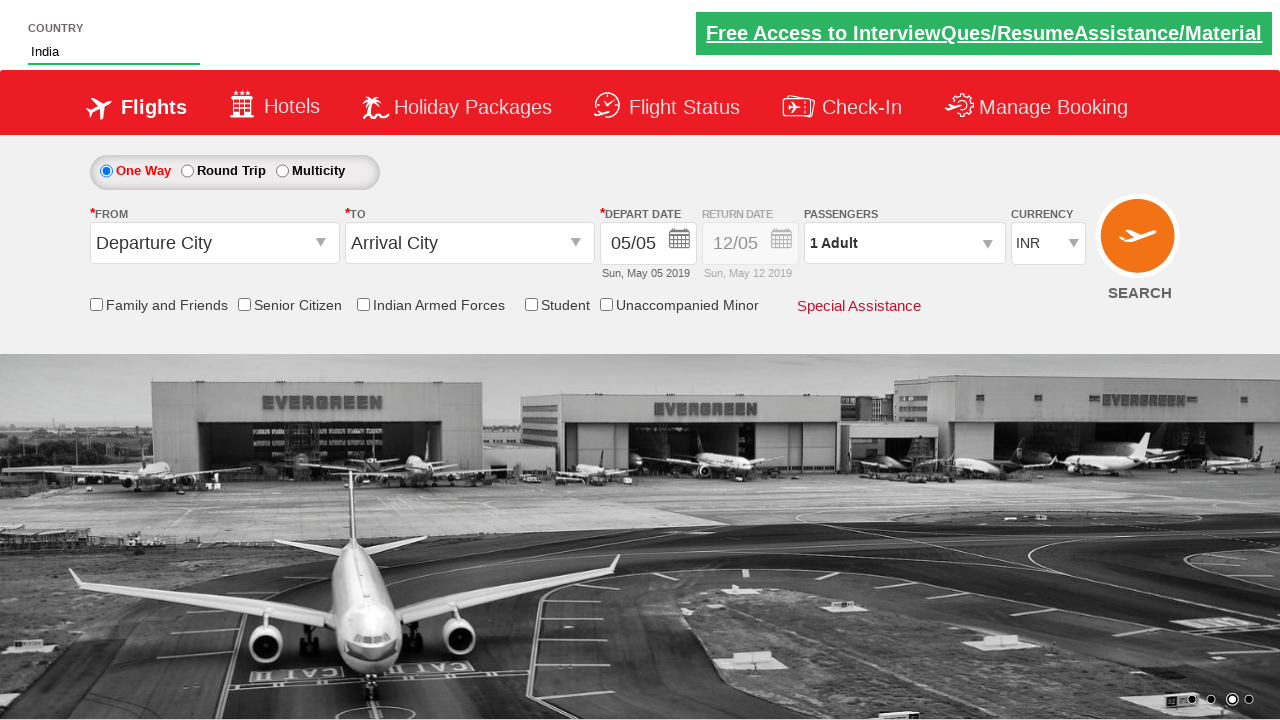

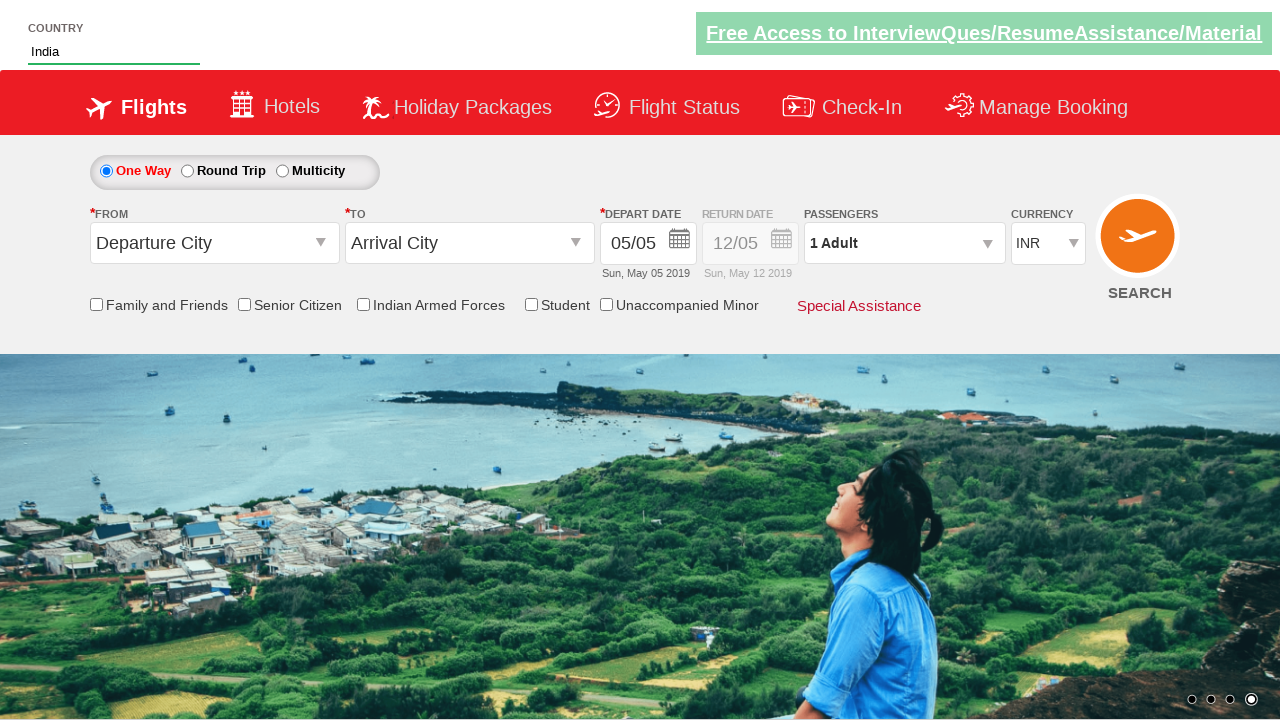